Tests adding multiple products from different categories (Phones, Laptops, Monitors) to a shopping cart on demoblaze.com, then navigates to the cart and deletes a specific item (Sony vaio i5), verifying the deletion was successful.

Starting URL: https://demoblaze.com/

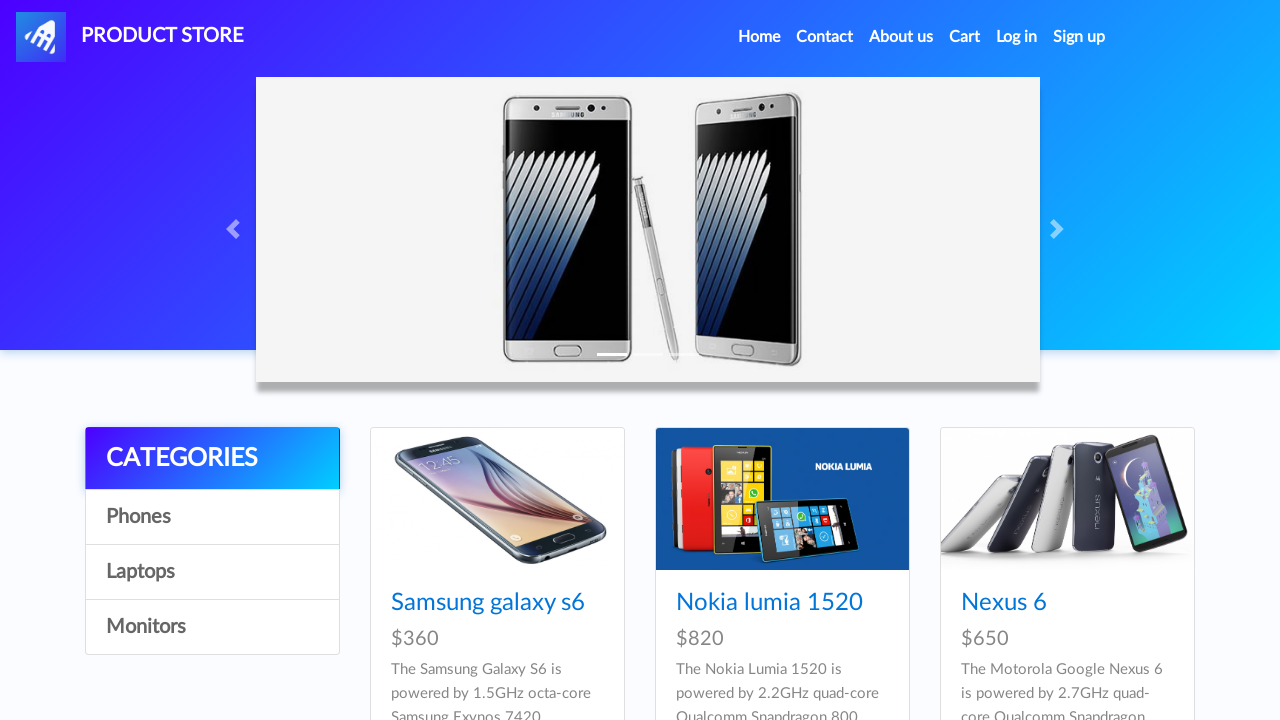

Clicked on Phones category at (212, 517) on a.list-group-item >> internal:has-text="Phones"i
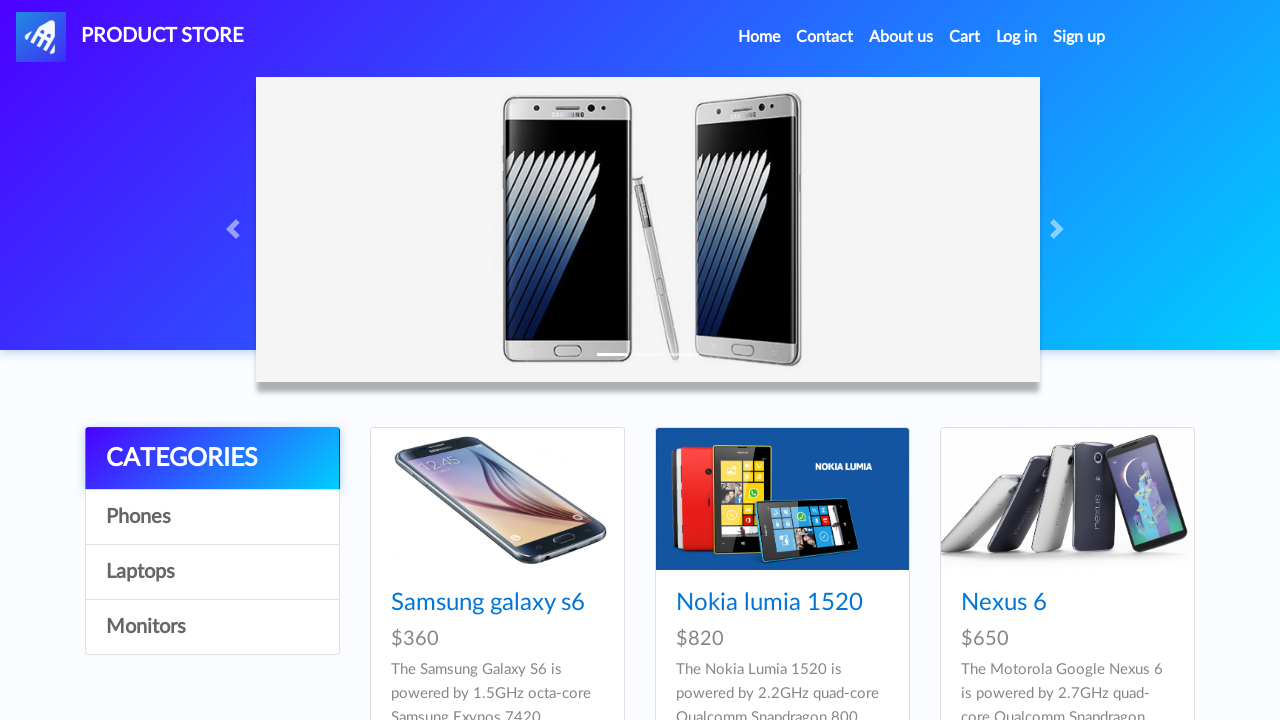

Waited for Phones category to load
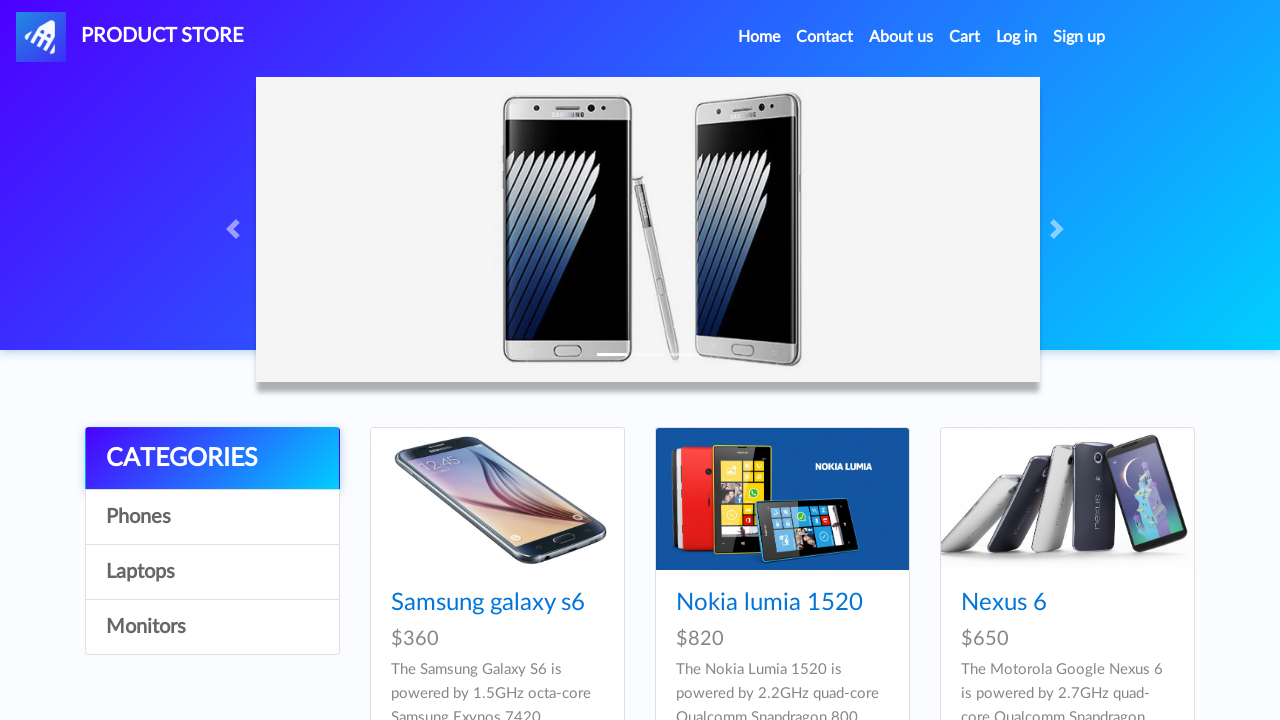

Clicked on product 'Samsung galaxy s6' at (488, 603) on a >> internal:has-text="Samsung galaxy s6"i
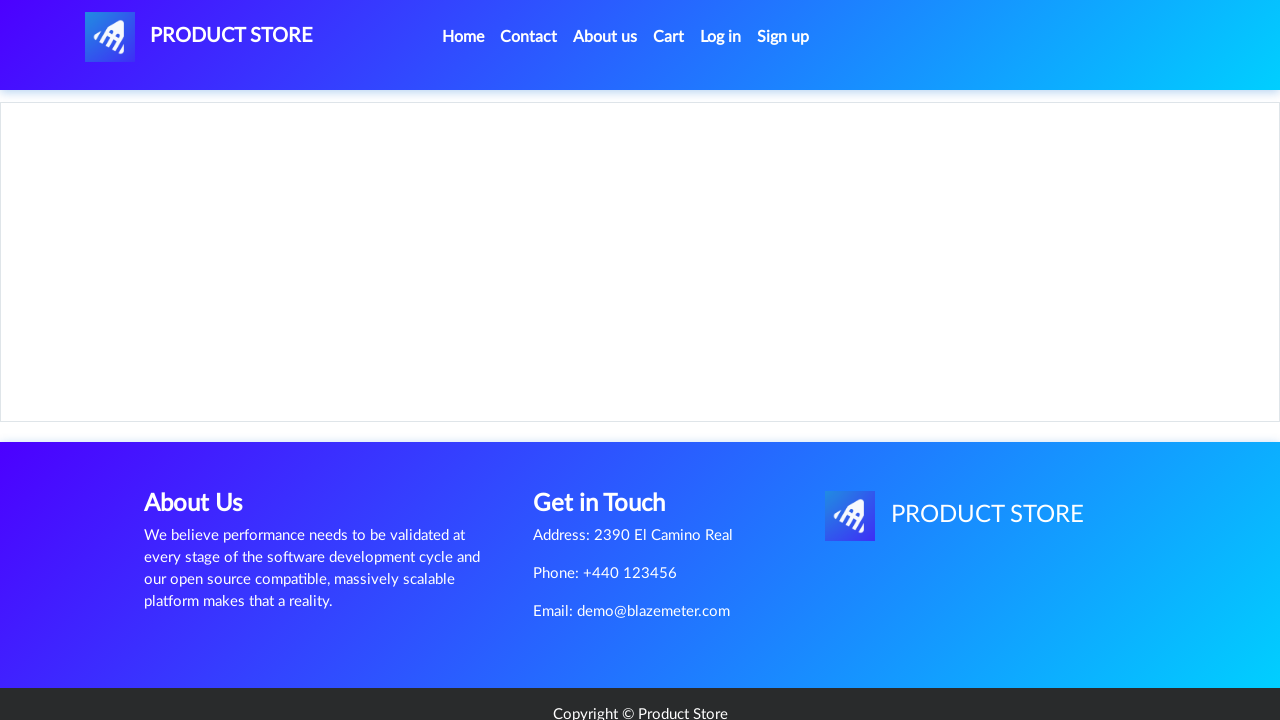

Waited for product 'Samsung galaxy s6' details to load
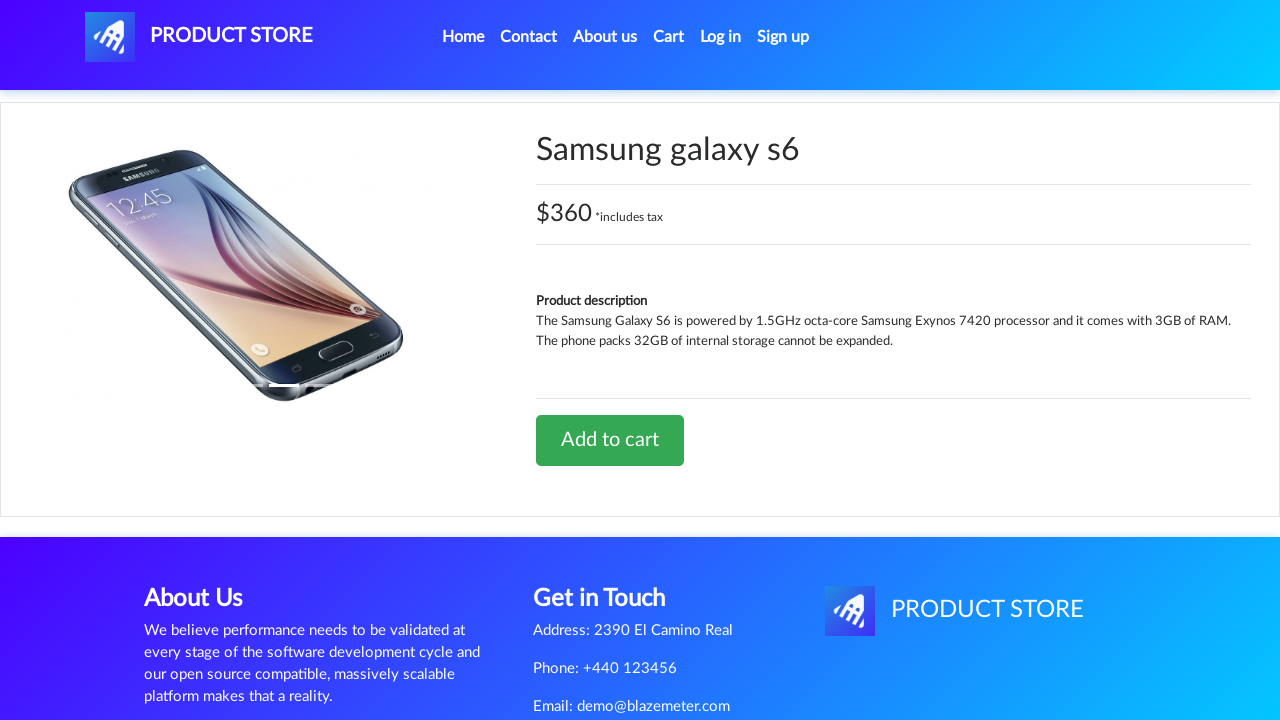

Clicked 'Add to cart' button for 'Samsung galaxy s6' and accepted confirmation dialog at (610, 440) on xpath=//a[text()='Add to cart']
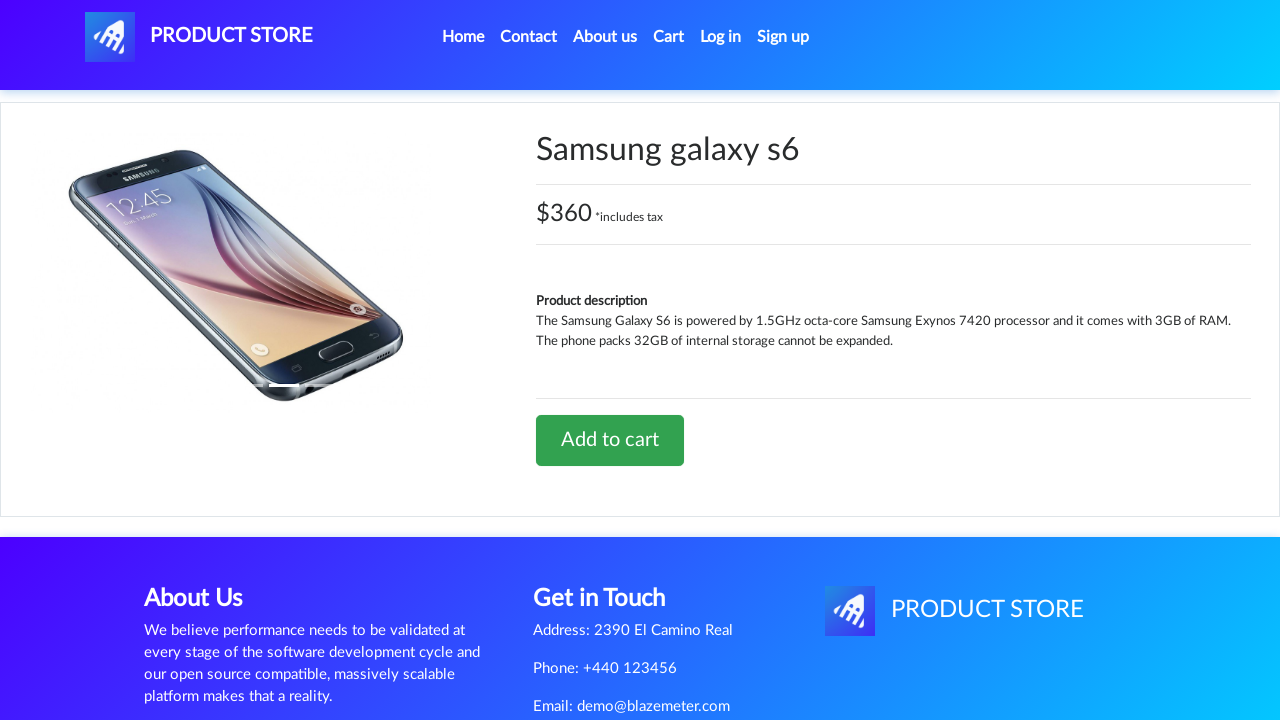

Product 'Samsung galaxy s6' added to cart
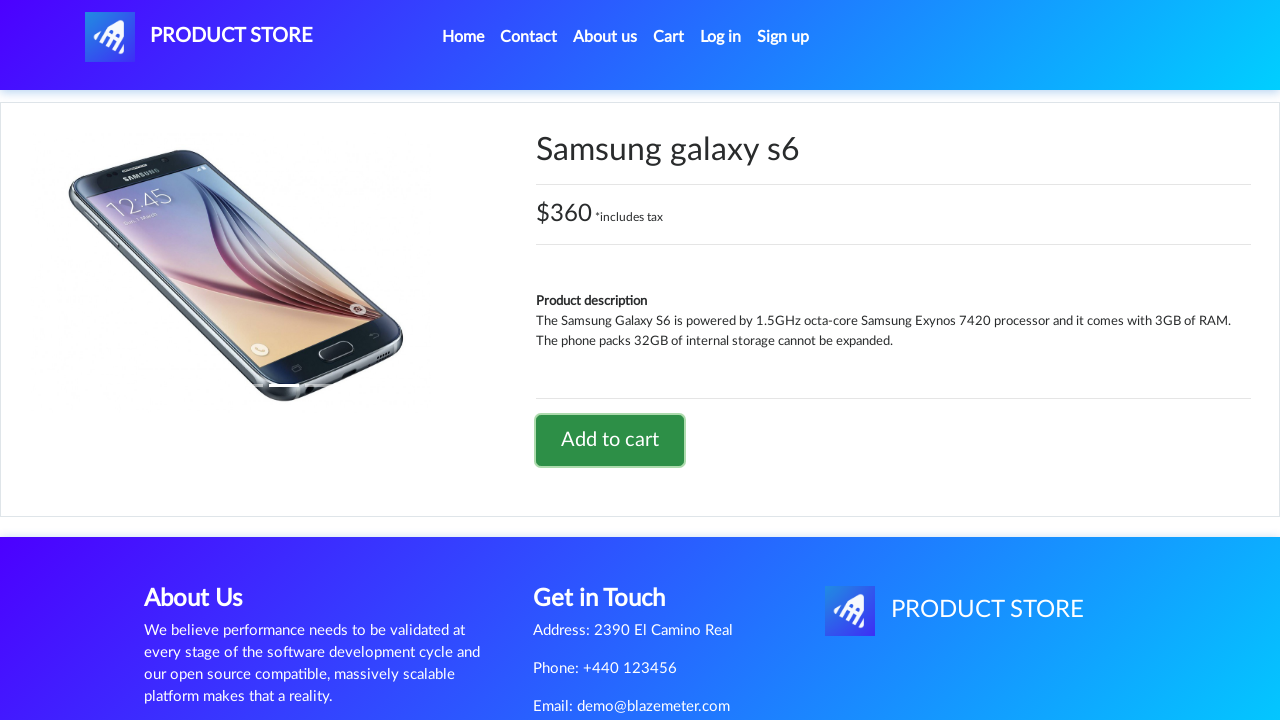

Clicked 'Home' link to return to main page at (463, 37) on internal:role=link[name="Home"i]
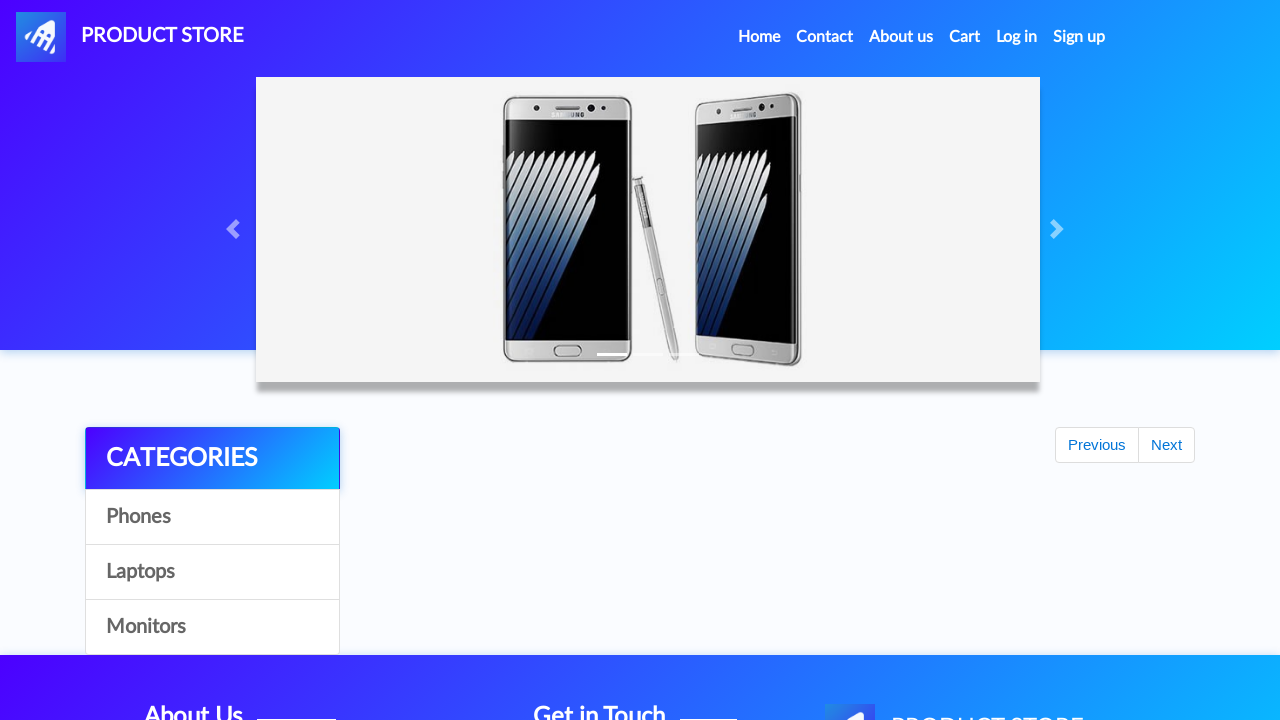

Waited for home page to load
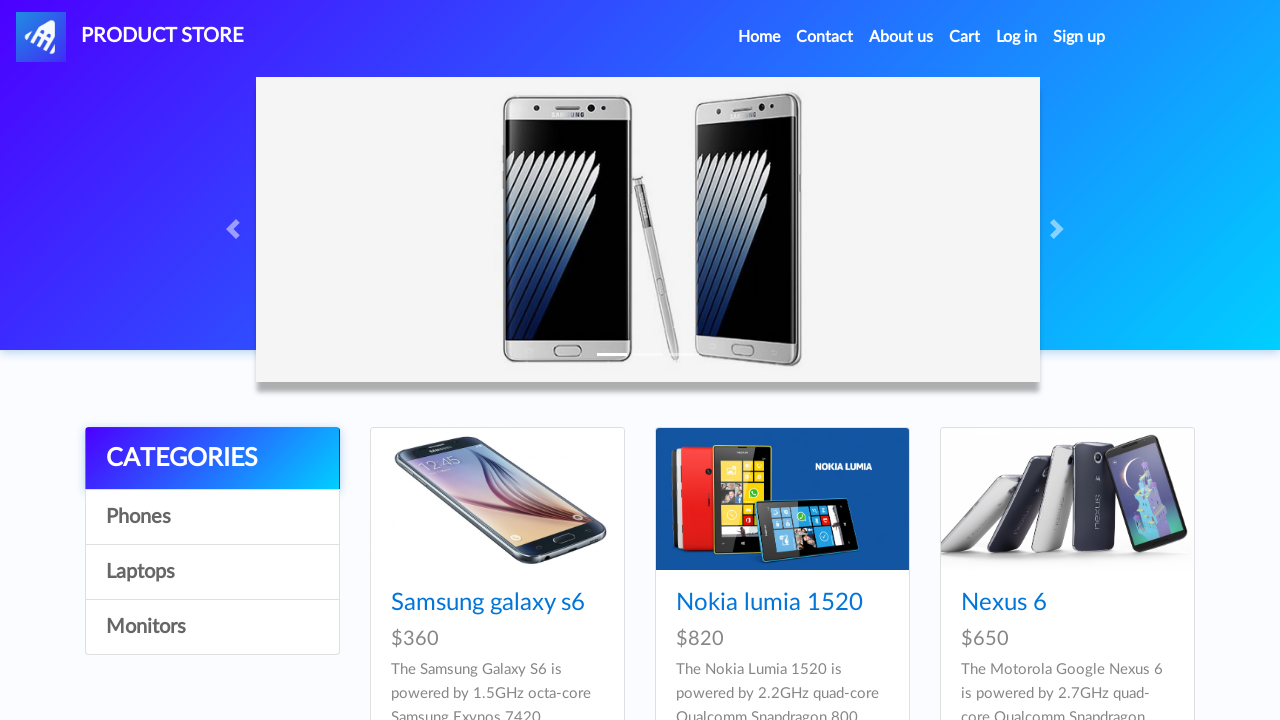

Clicked on Phones category at (212, 517) on a.list-group-item >> internal:has-text="Phones"i
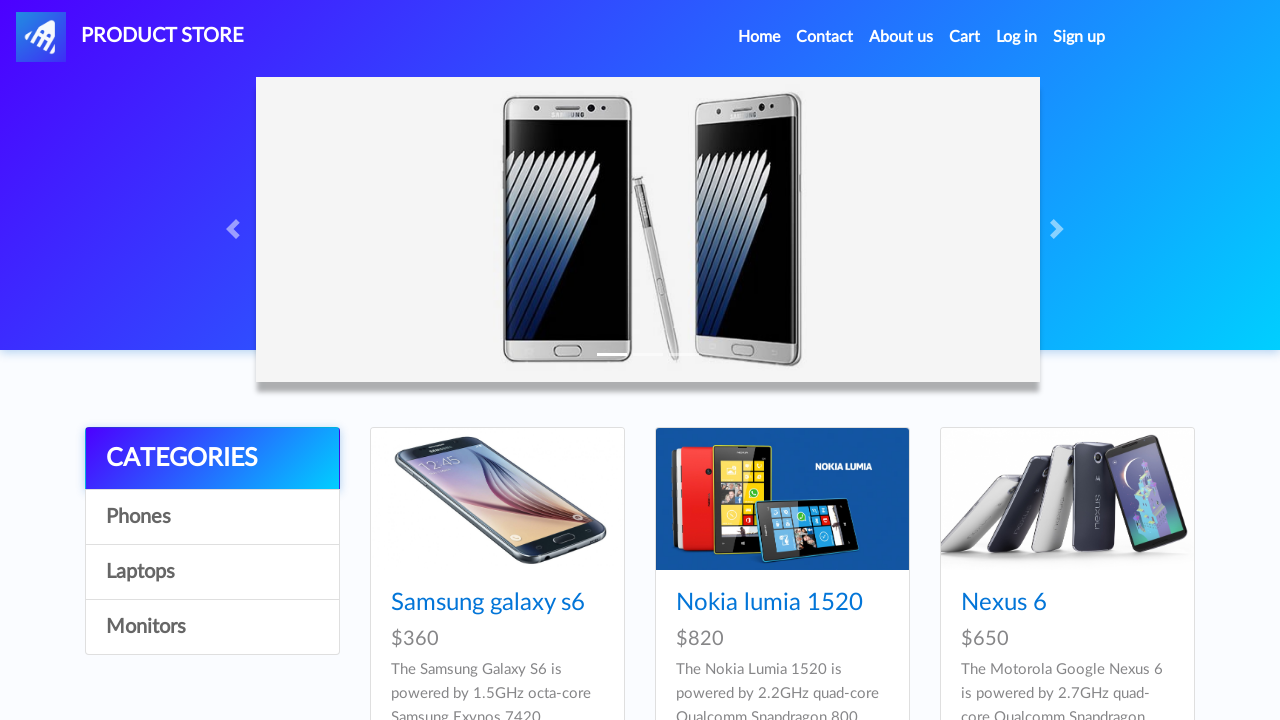

Waited for Phones category to load
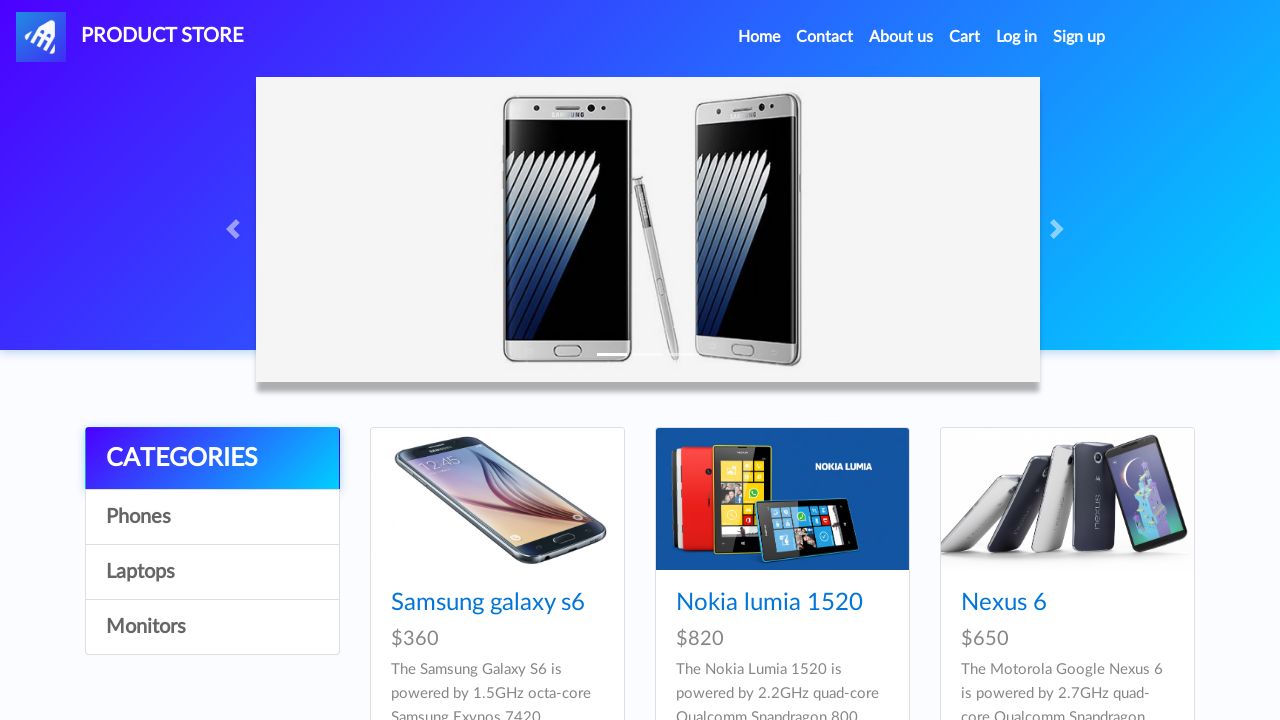

Clicked on product 'Nokia lumia 1520' at (769, 603) on a >> internal:has-text="Nokia lumia 1520"i
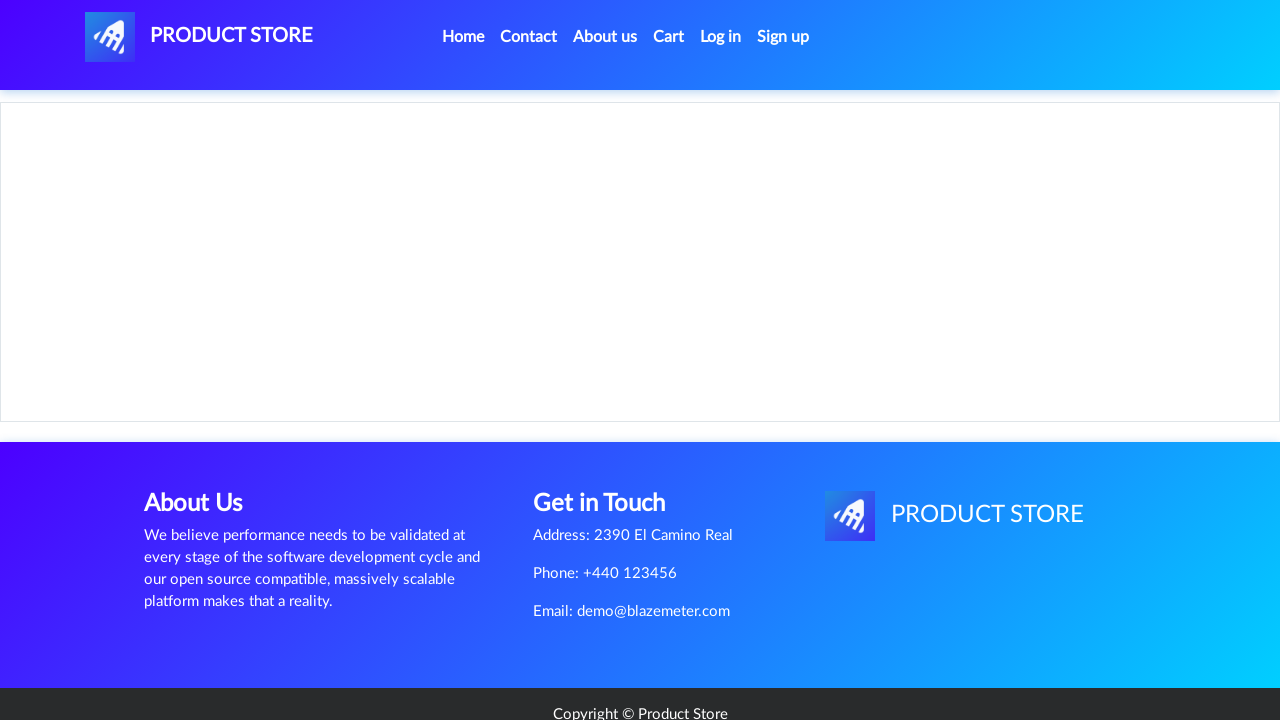

Waited for product 'Nokia lumia 1520' details to load
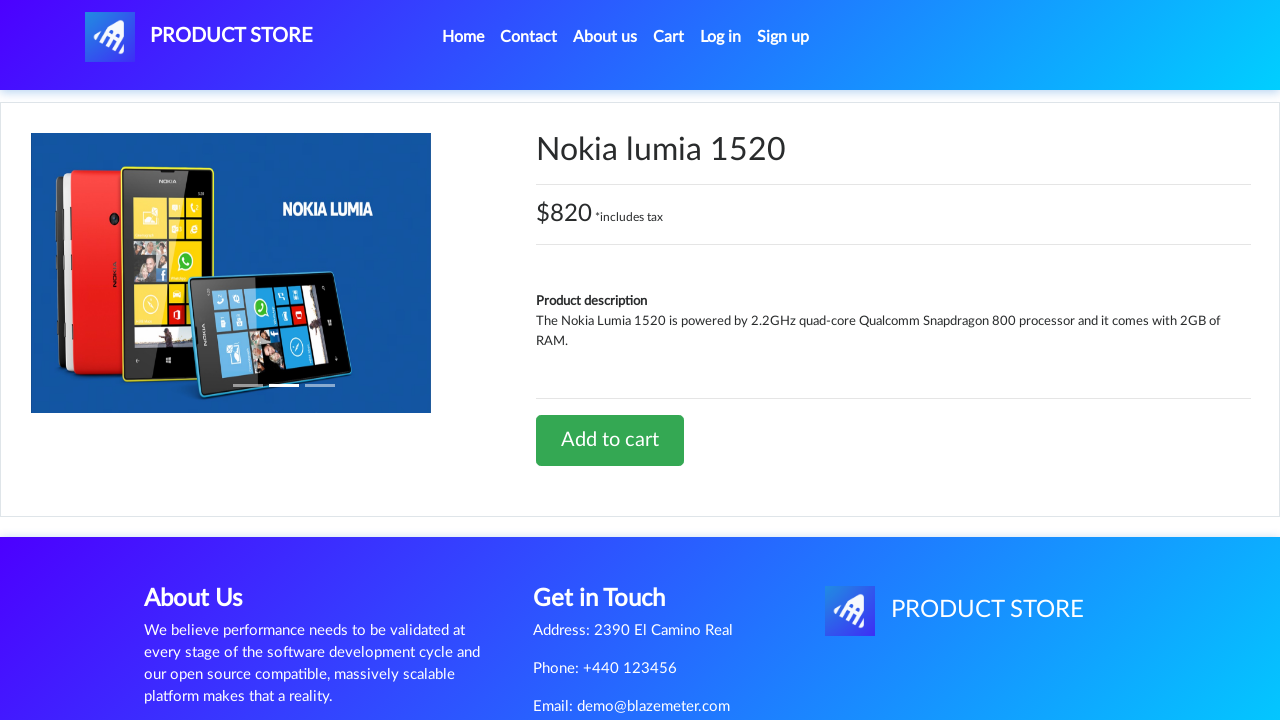

Clicked 'Add to cart' button for 'Nokia lumia 1520' and accepted confirmation dialog at (610, 440) on xpath=//a[text()='Add to cart']
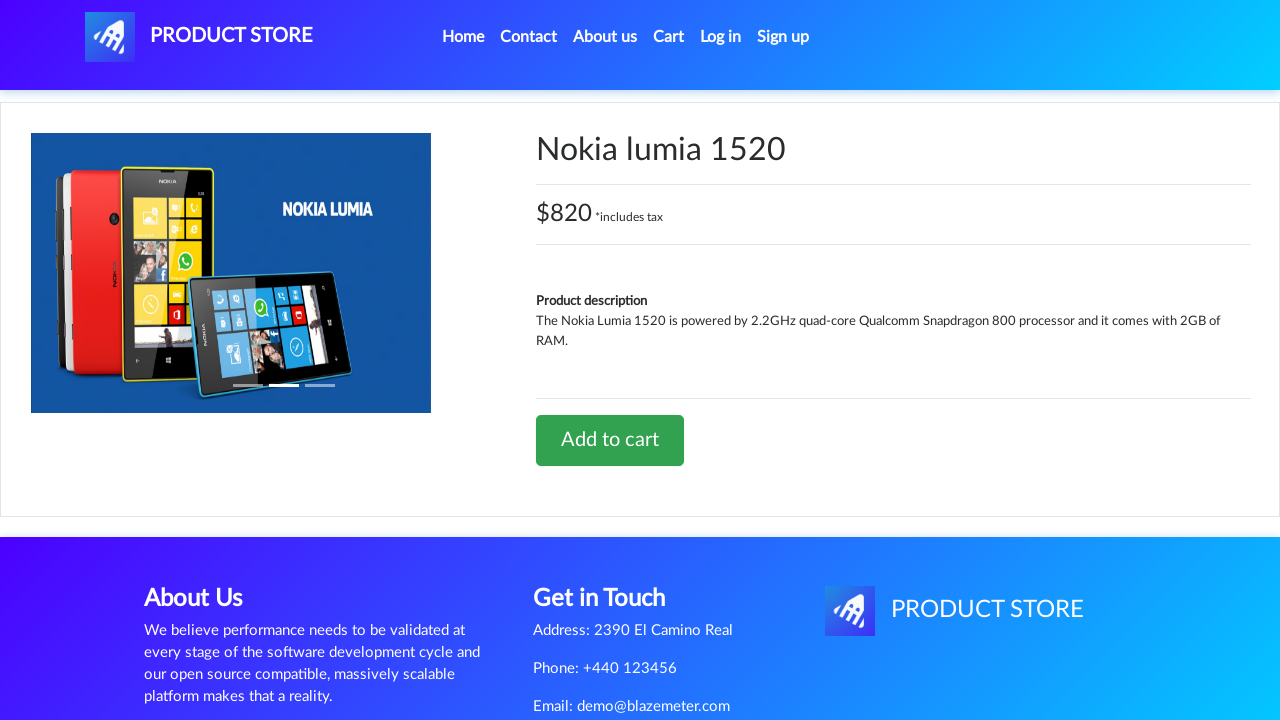

Product 'Nokia lumia 1520' added to cart
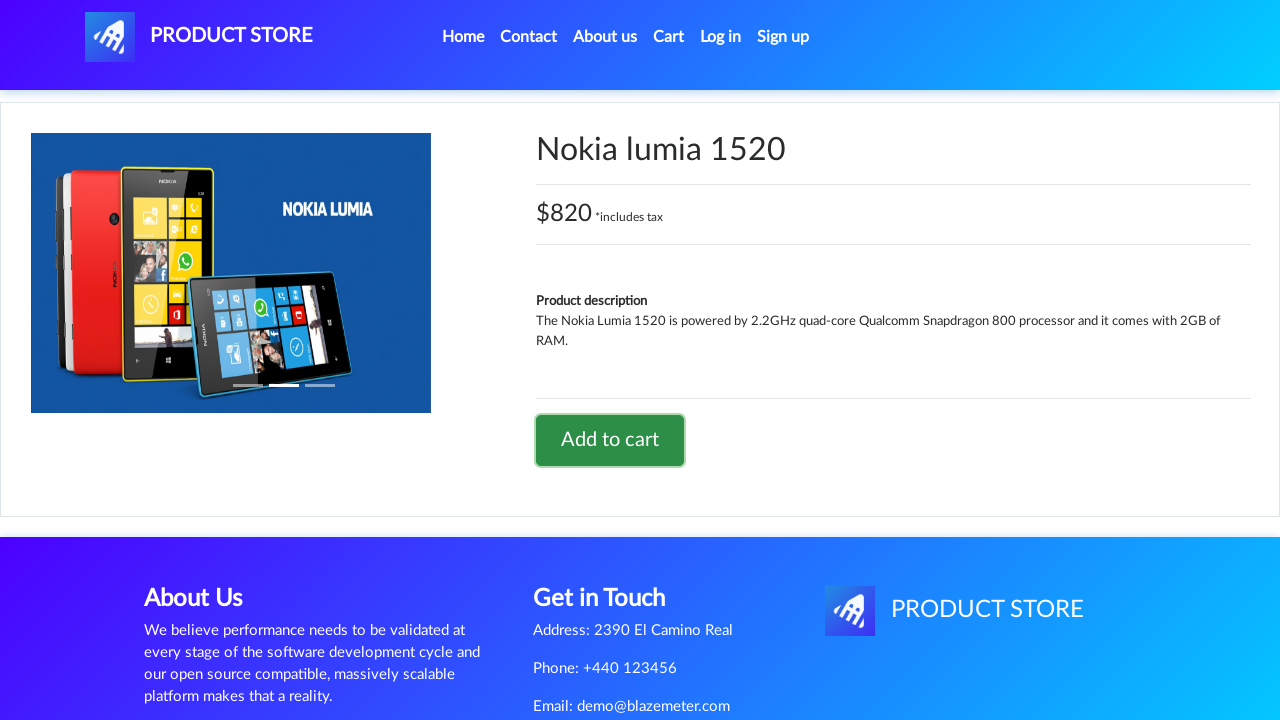

Clicked 'Home' link to return to main page at (463, 37) on internal:role=link[name="Home"i]
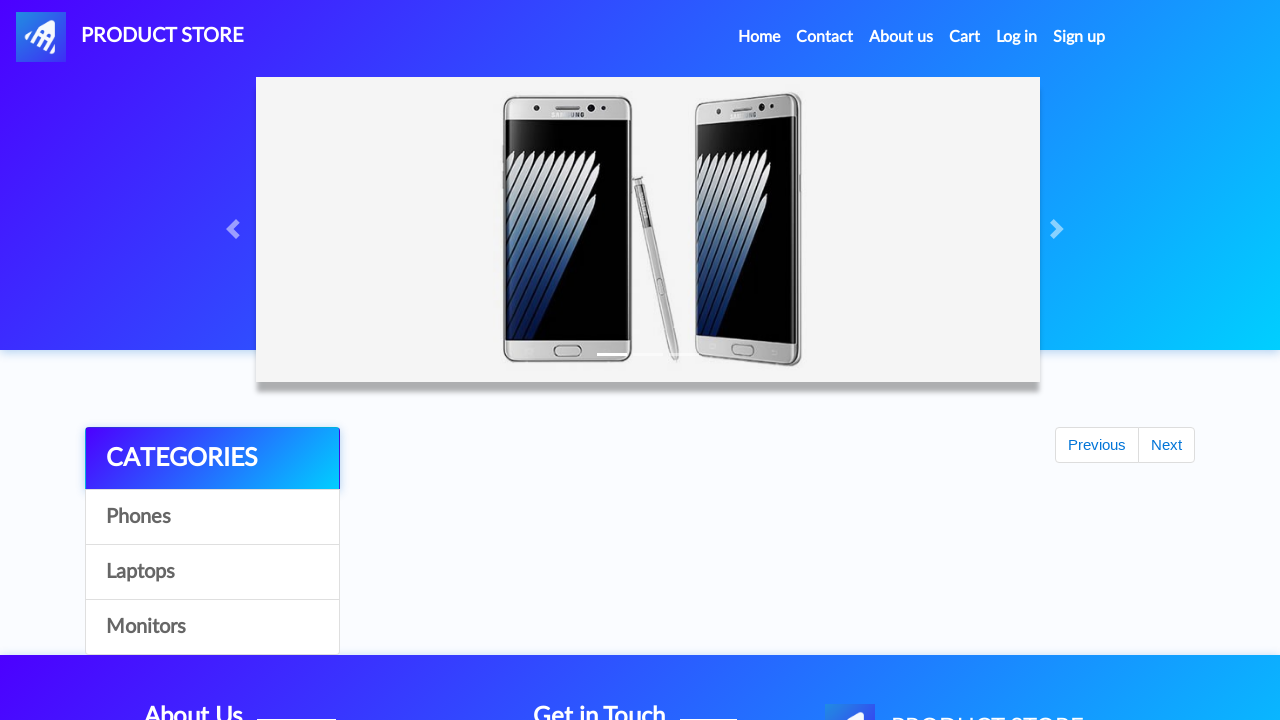

Waited for home page to load
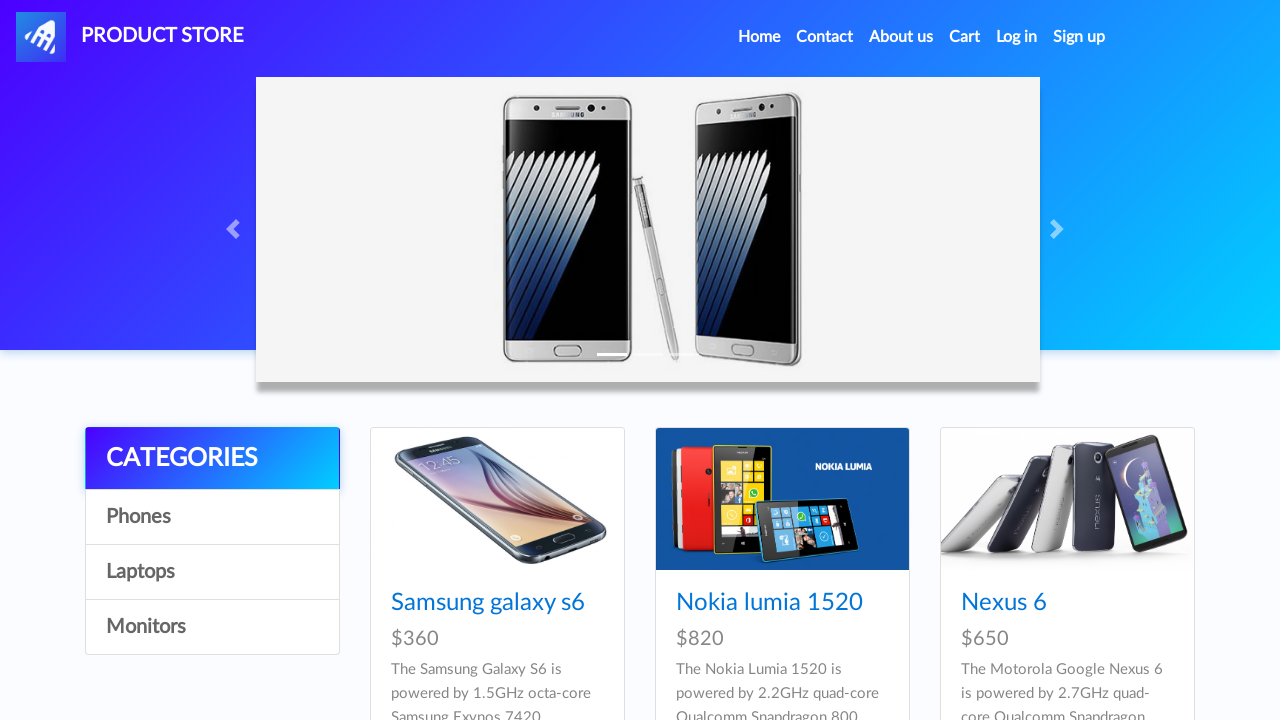

Clicked on Phones category at (212, 517) on a.list-group-item >> internal:has-text="Phones"i
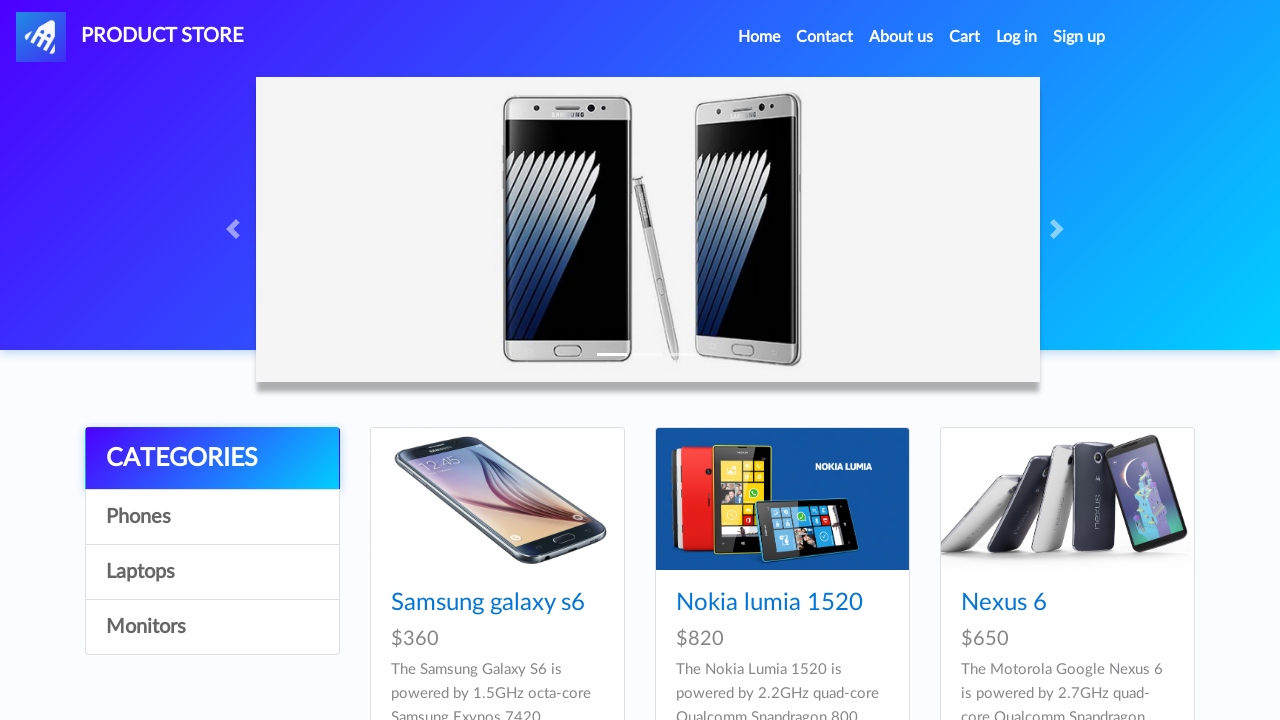

Waited for Phones category to load
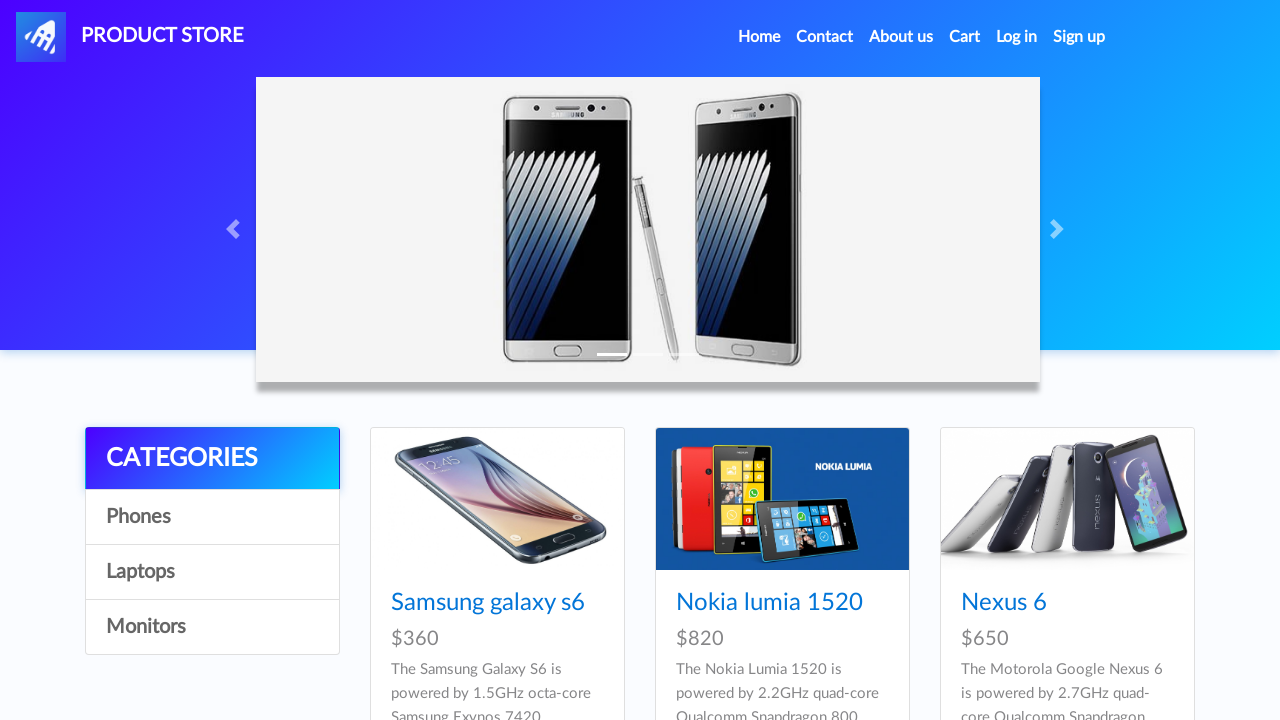

Clicked on product 'Nexus 6' at (1004, 603) on a >> internal:has-text="Nexus 6"i
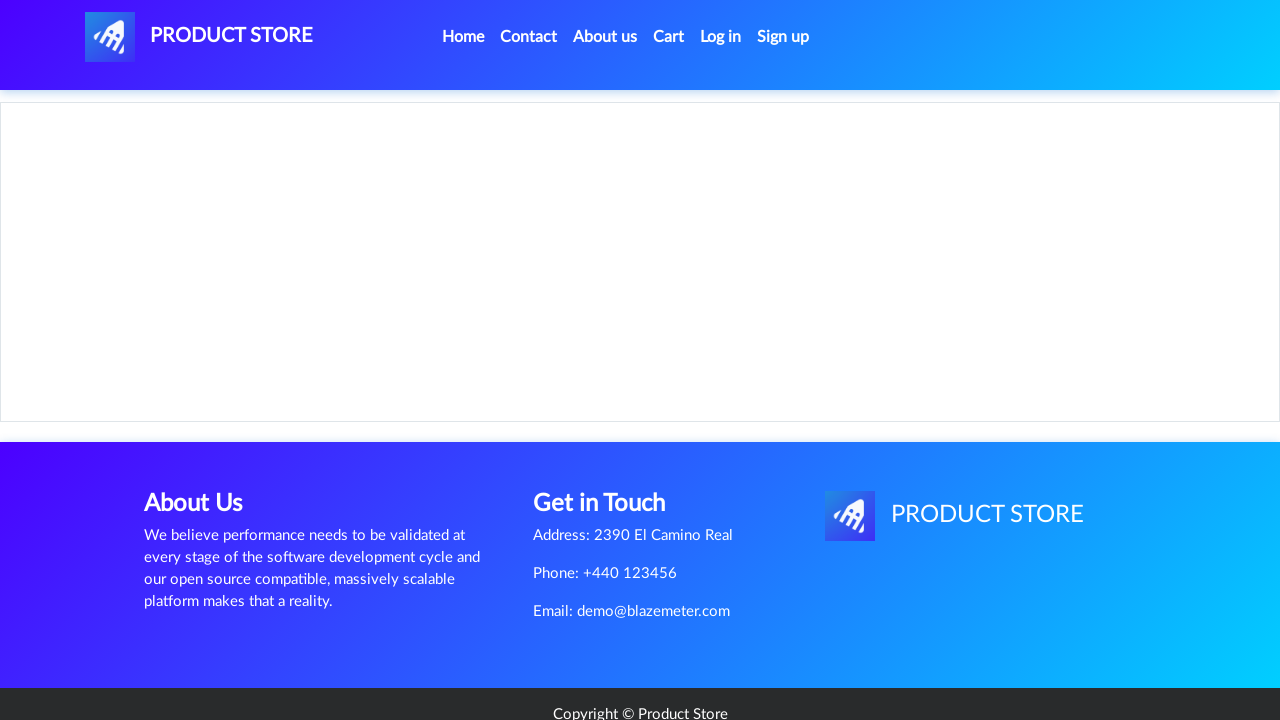

Waited for product 'Nexus 6' details to load
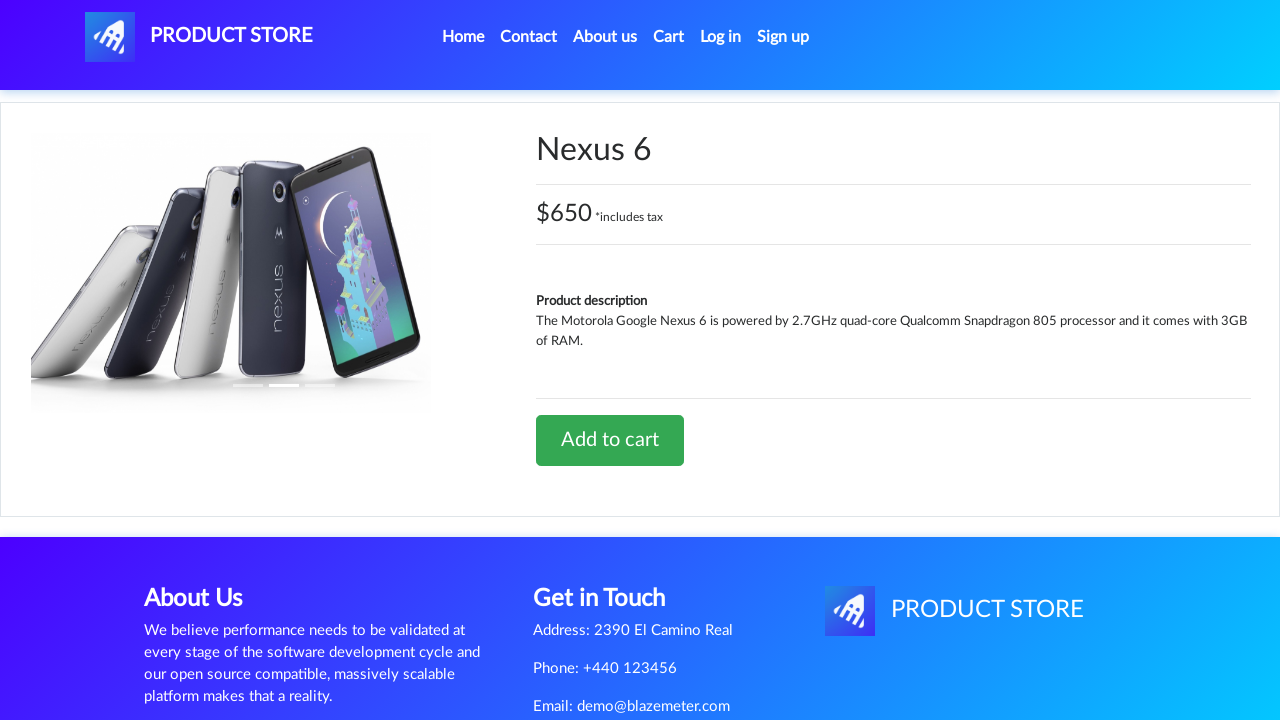

Clicked 'Add to cart' button for 'Nexus 6' and accepted confirmation dialog at (610, 440) on xpath=//a[text()='Add to cart']
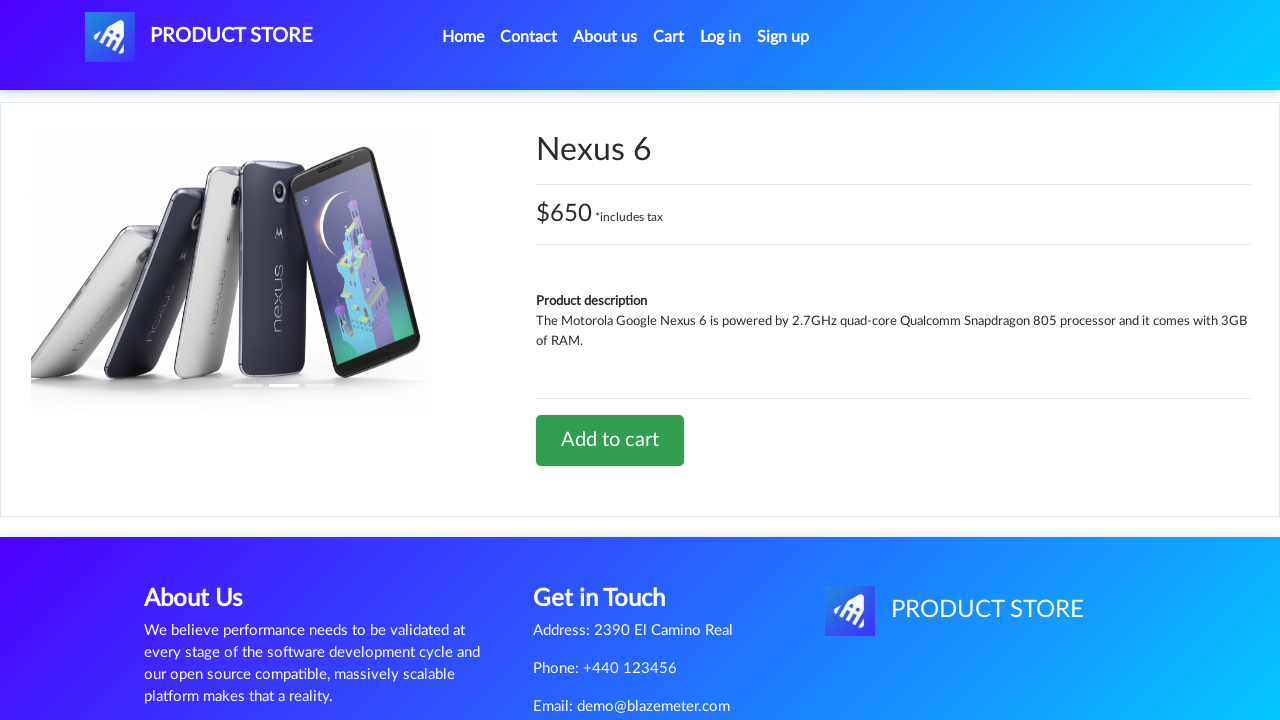

Product 'Nexus 6' added to cart
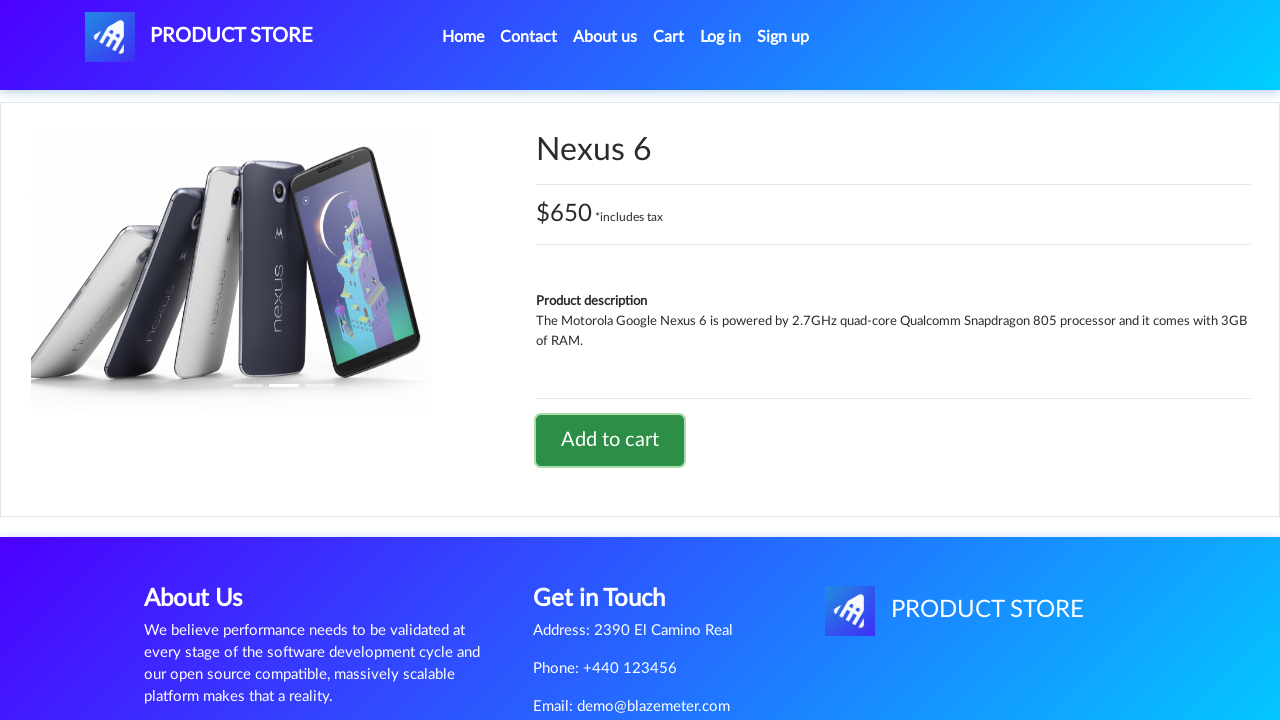

Clicked 'Home' link to return to main page at (463, 37) on internal:role=link[name="Home"i]
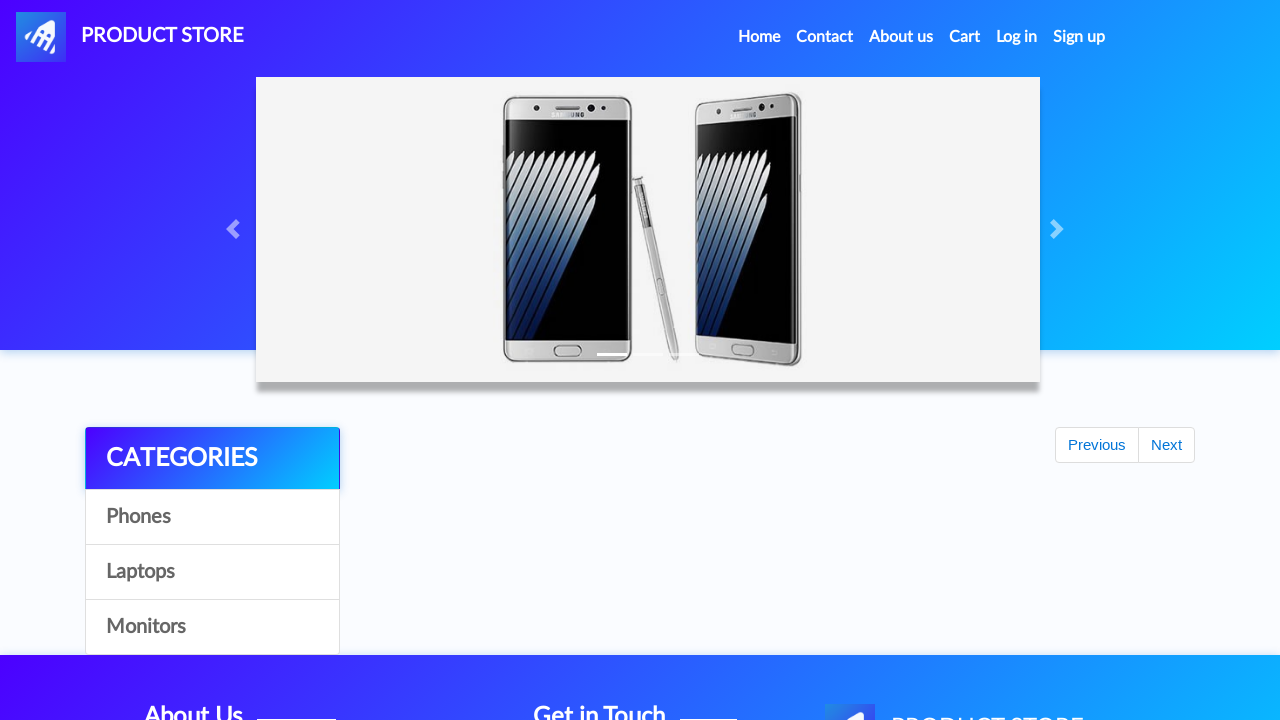

Waited for home page to load
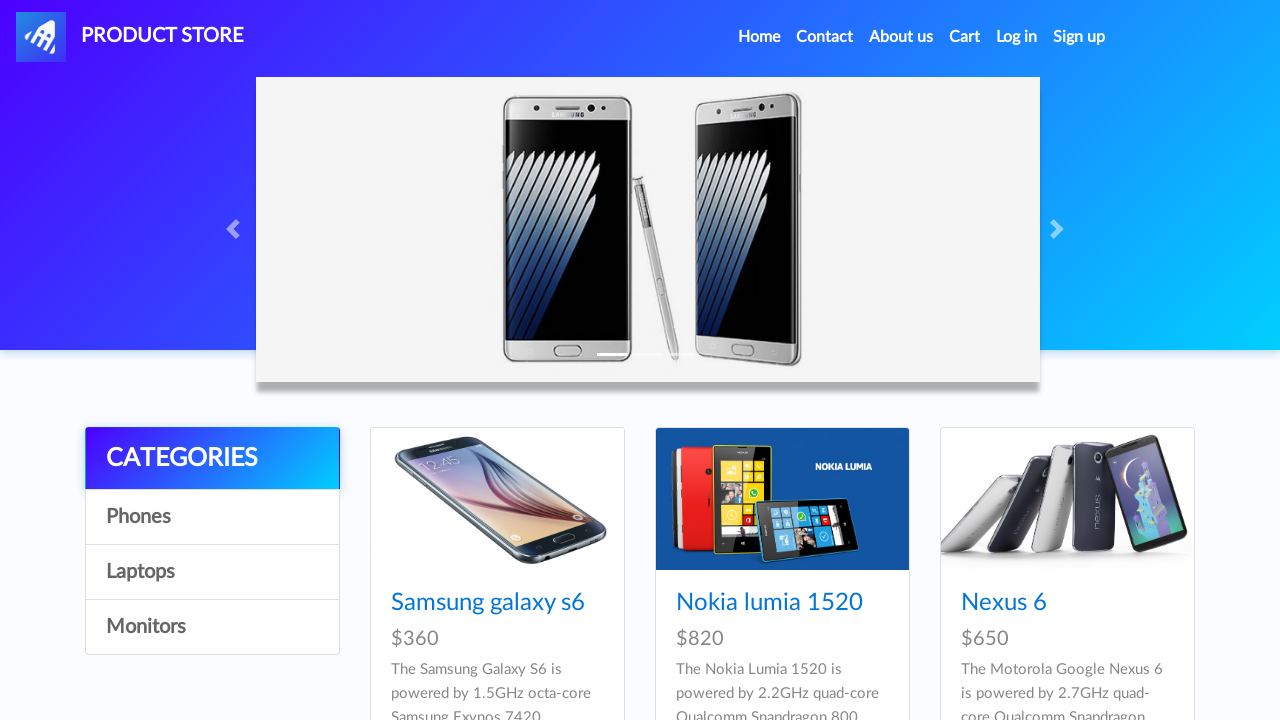

Clicked on Laptops category at (212, 572) on a.list-group-item >> internal:has-text="Laptops"i
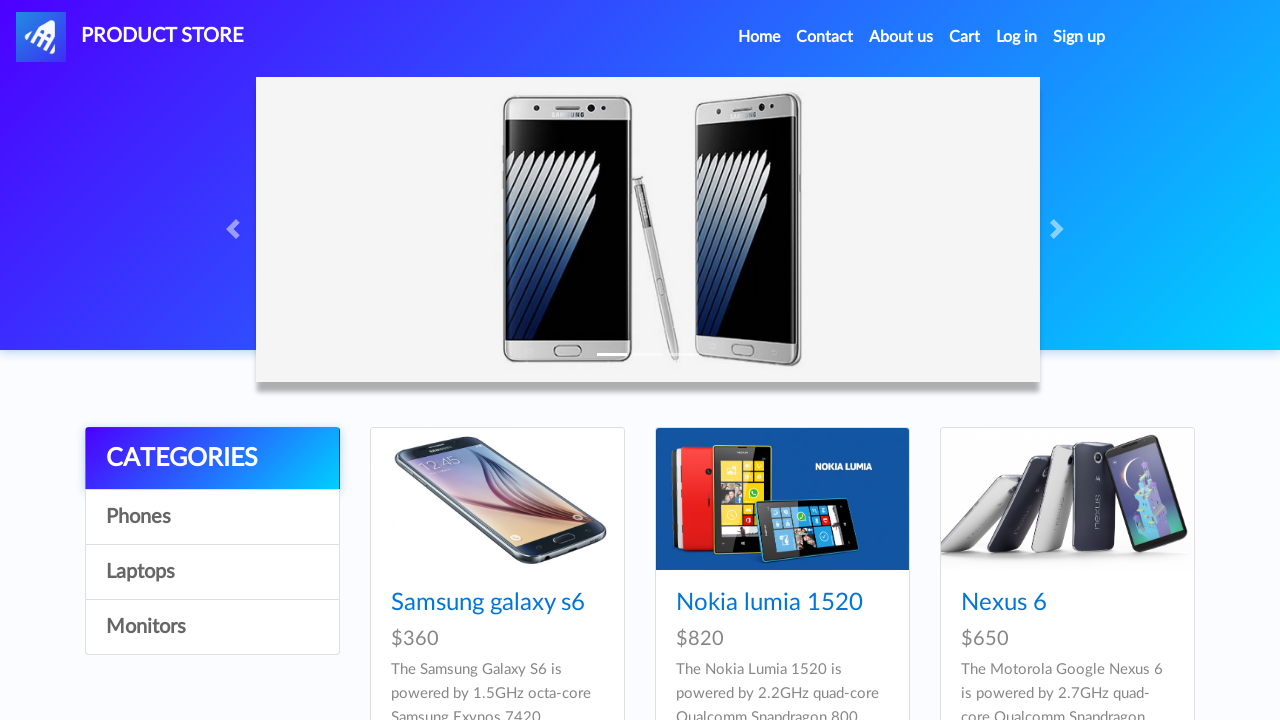

Waited for Laptops category to load
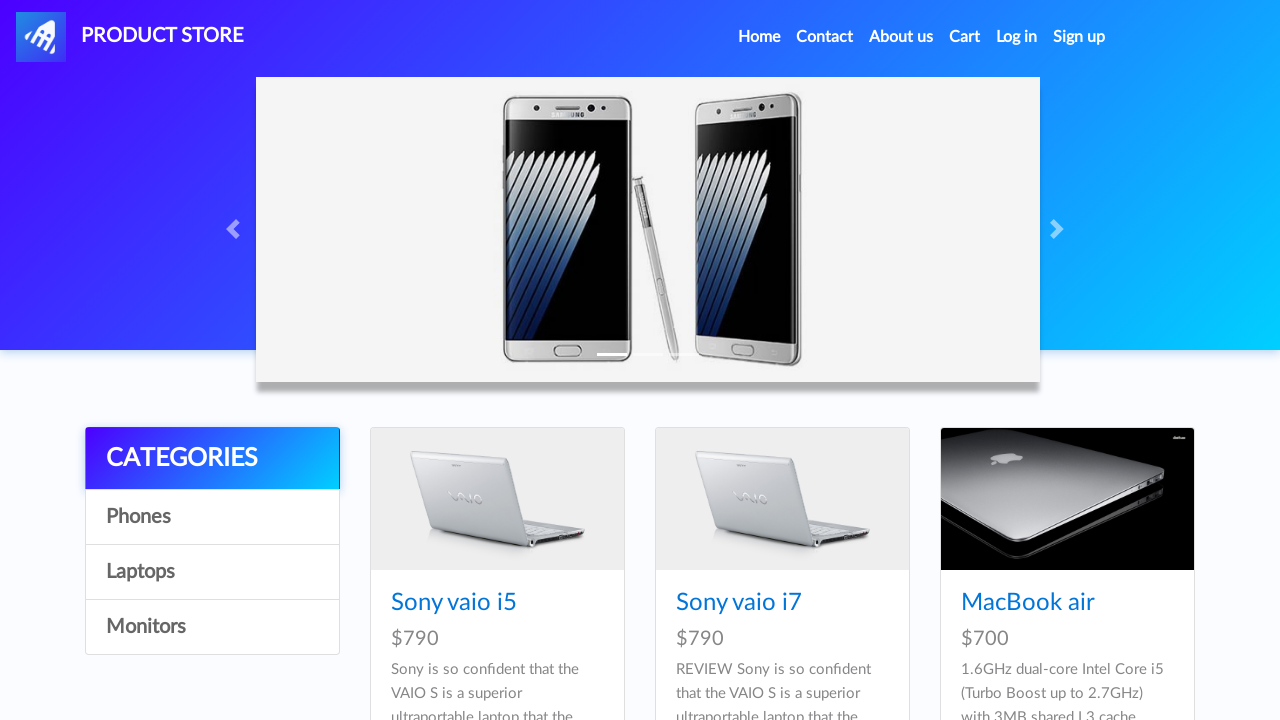

Clicked on product 'Sony vaio i5' at (454, 603) on a >> internal:has-text="Sony vaio i5"i
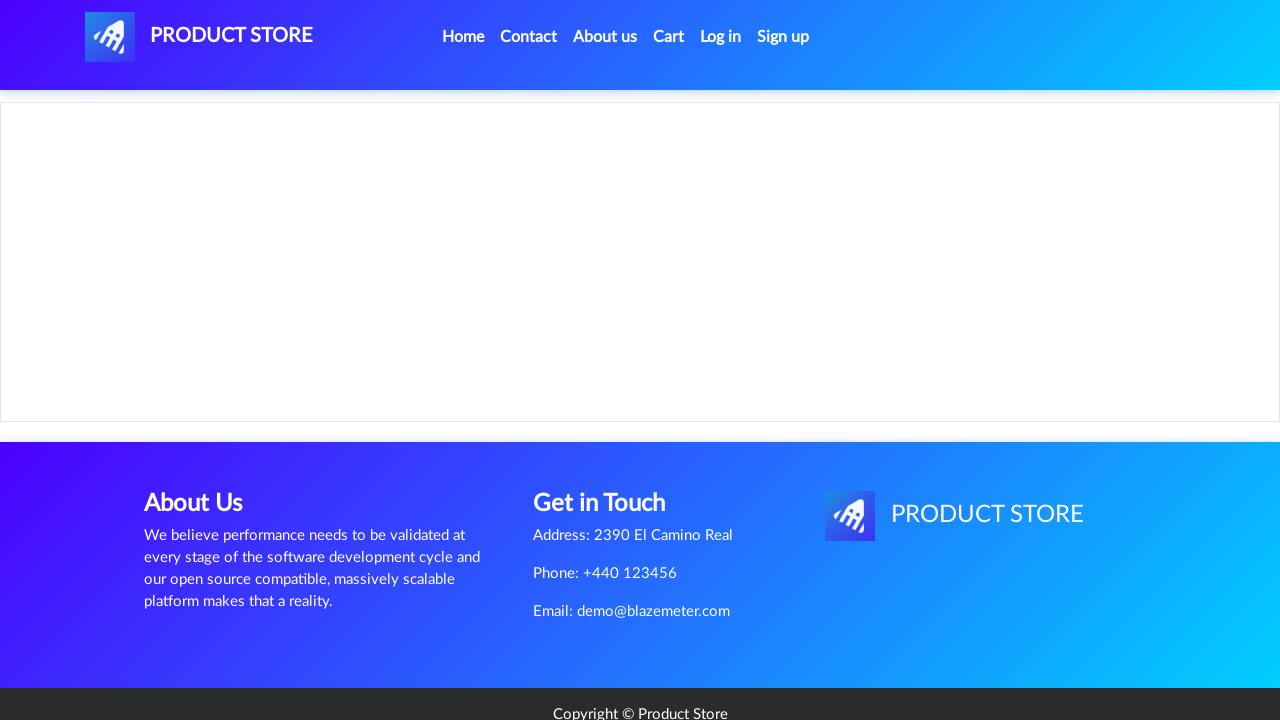

Waited for product 'Sony vaio i5' details to load
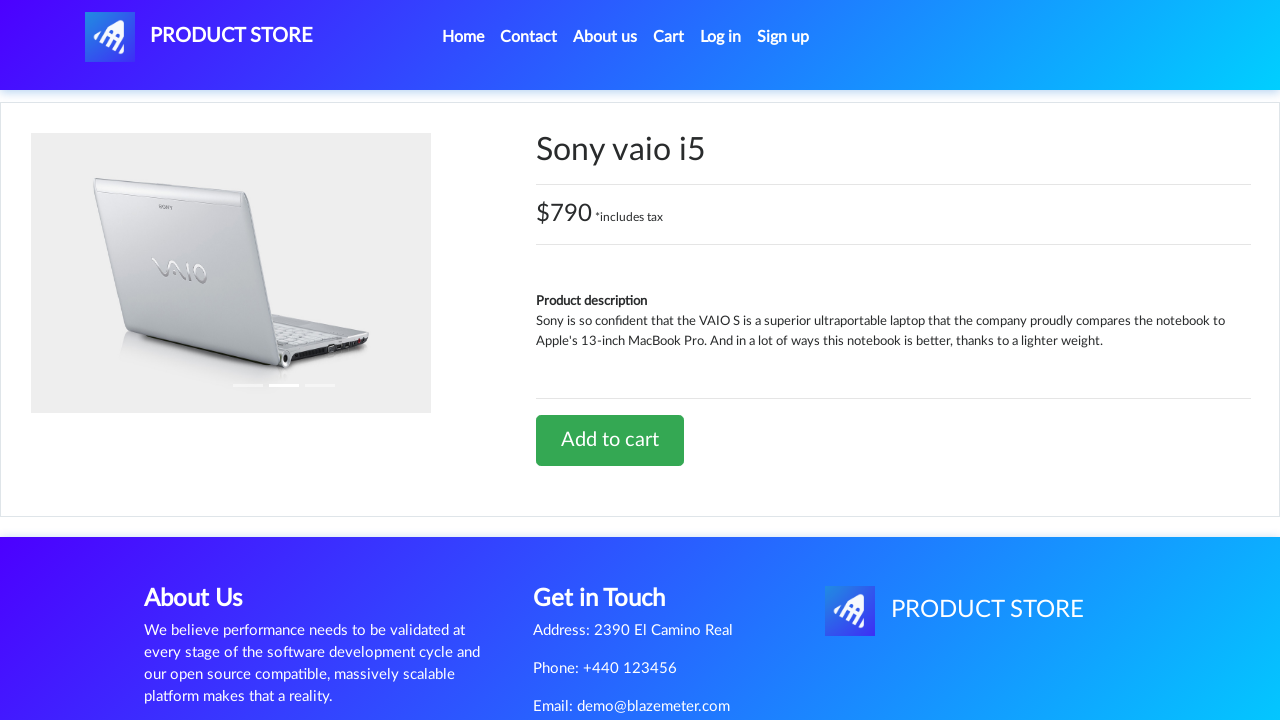

Clicked 'Add to cart' button for 'Sony vaio i5' and accepted confirmation dialog at (610, 440) on xpath=//a[text()='Add to cart']
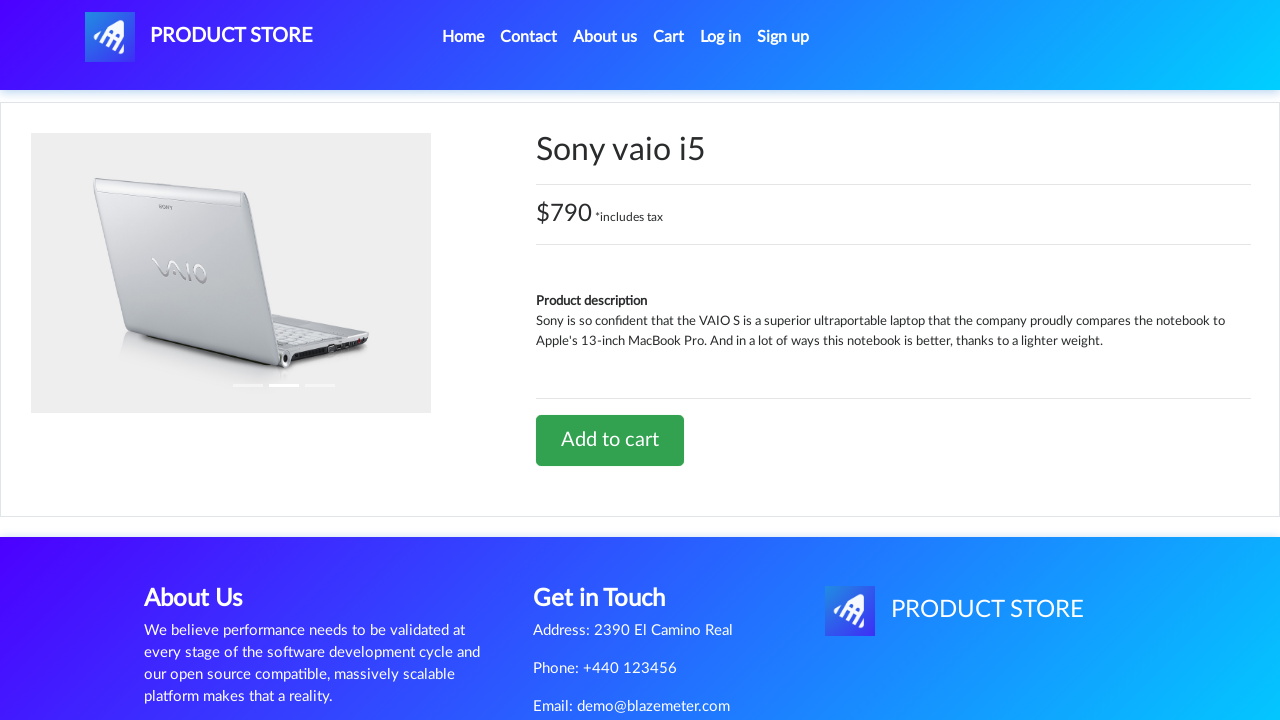

Product 'Sony vaio i5' added to cart
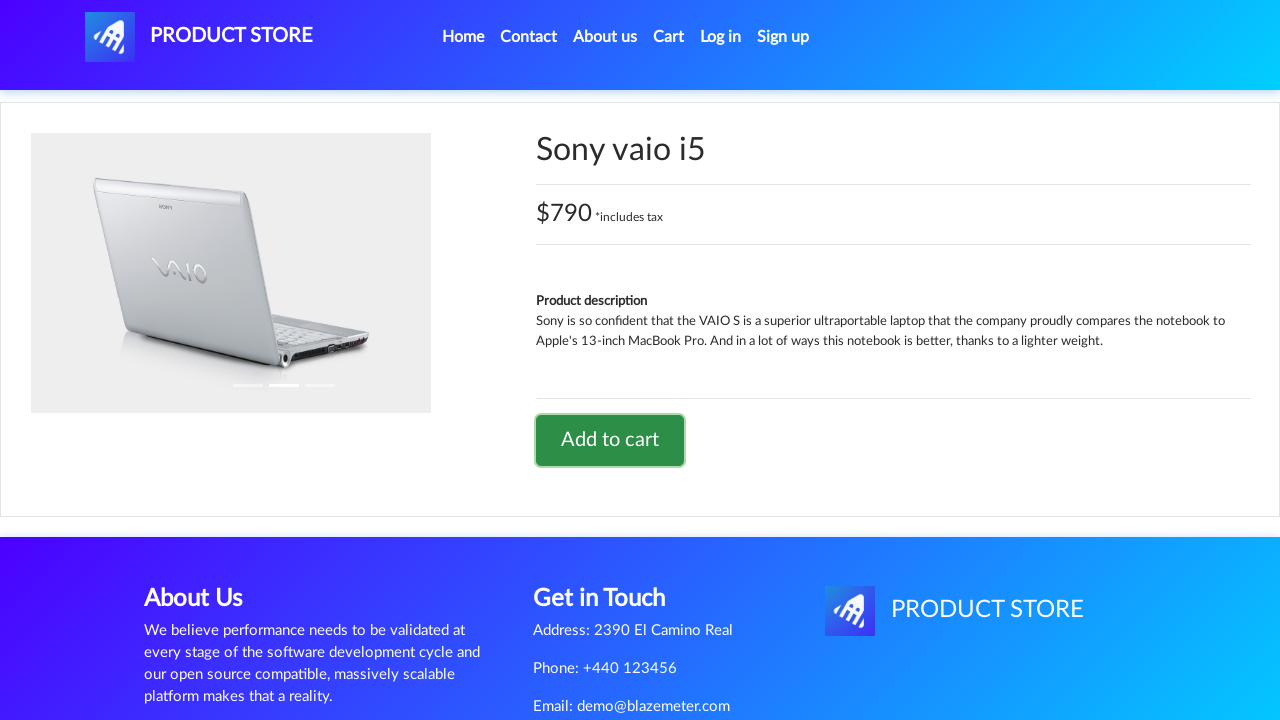

Clicked 'Home' link to return to main page at (463, 37) on internal:role=link[name="Home"i]
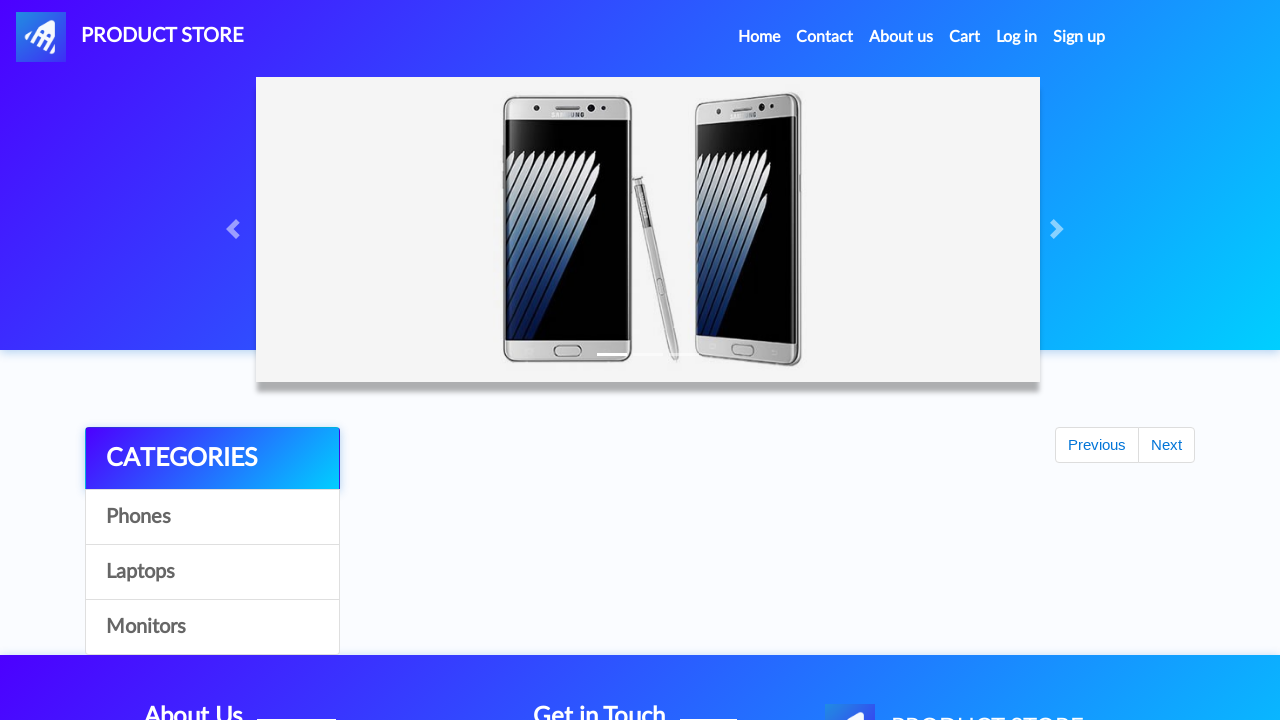

Waited for home page to load
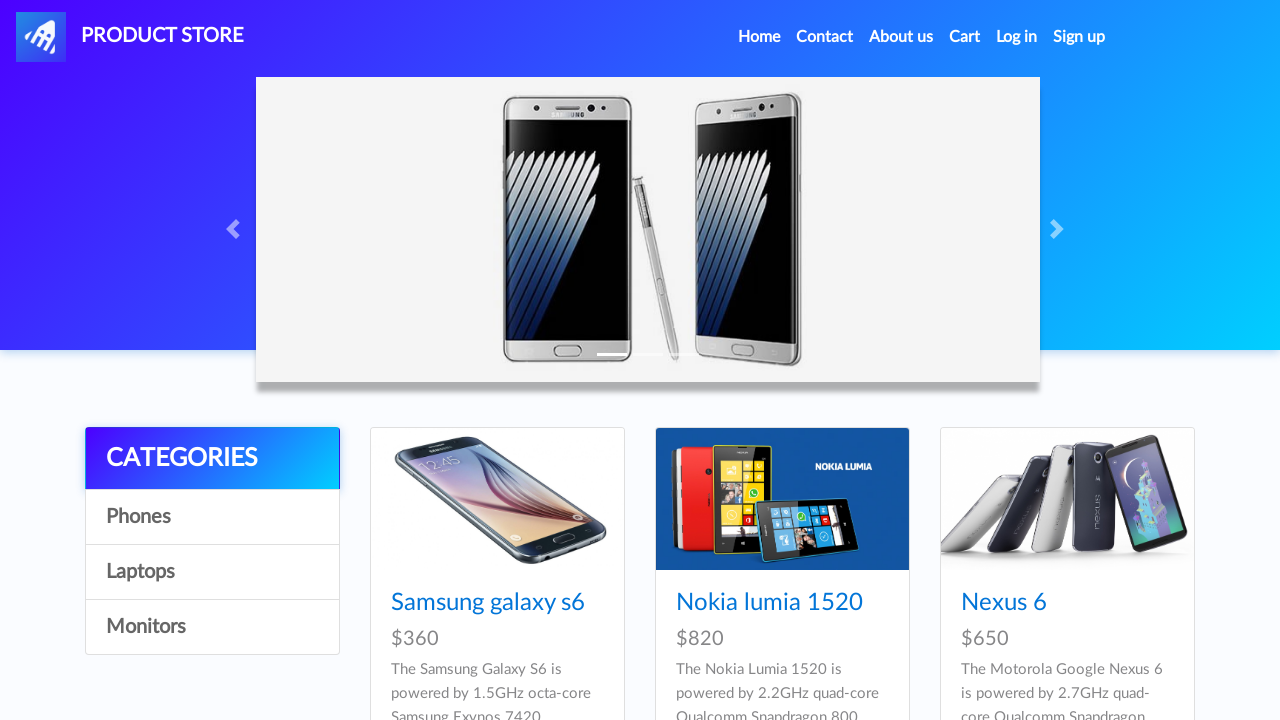

Clicked on Laptops category at (212, 572) on a.list-group-item >> internal:has-text="Laptops"i
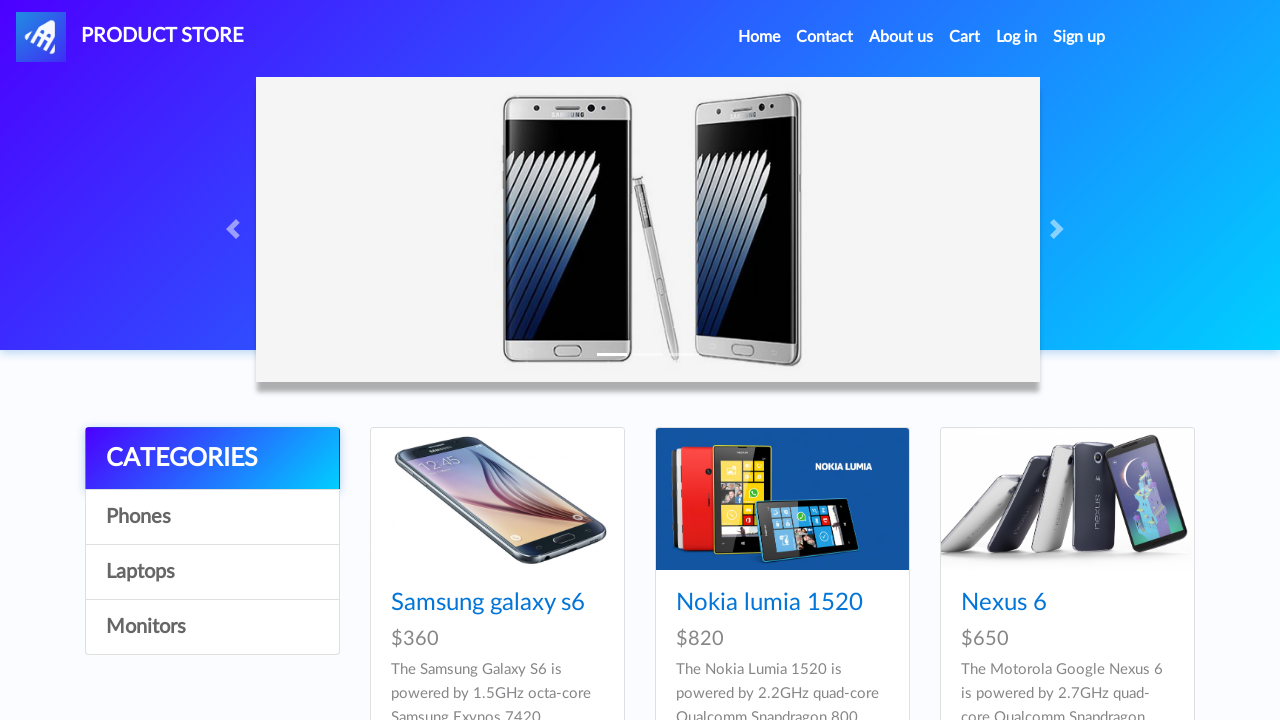

Waited for Laptops category to load
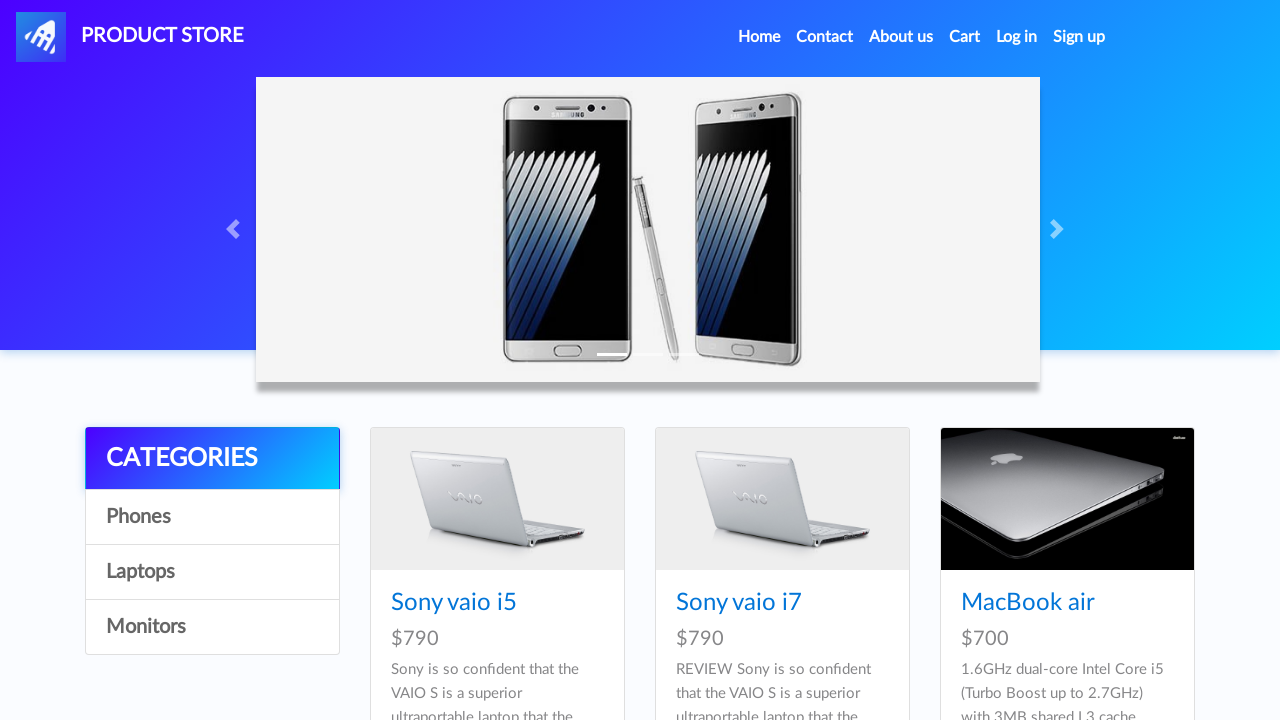

Clicked on product '2017 Dell 15.6 Inch' at (780, 361) on a >> internal:has-text="2017 Dell 15.6 Inch"i
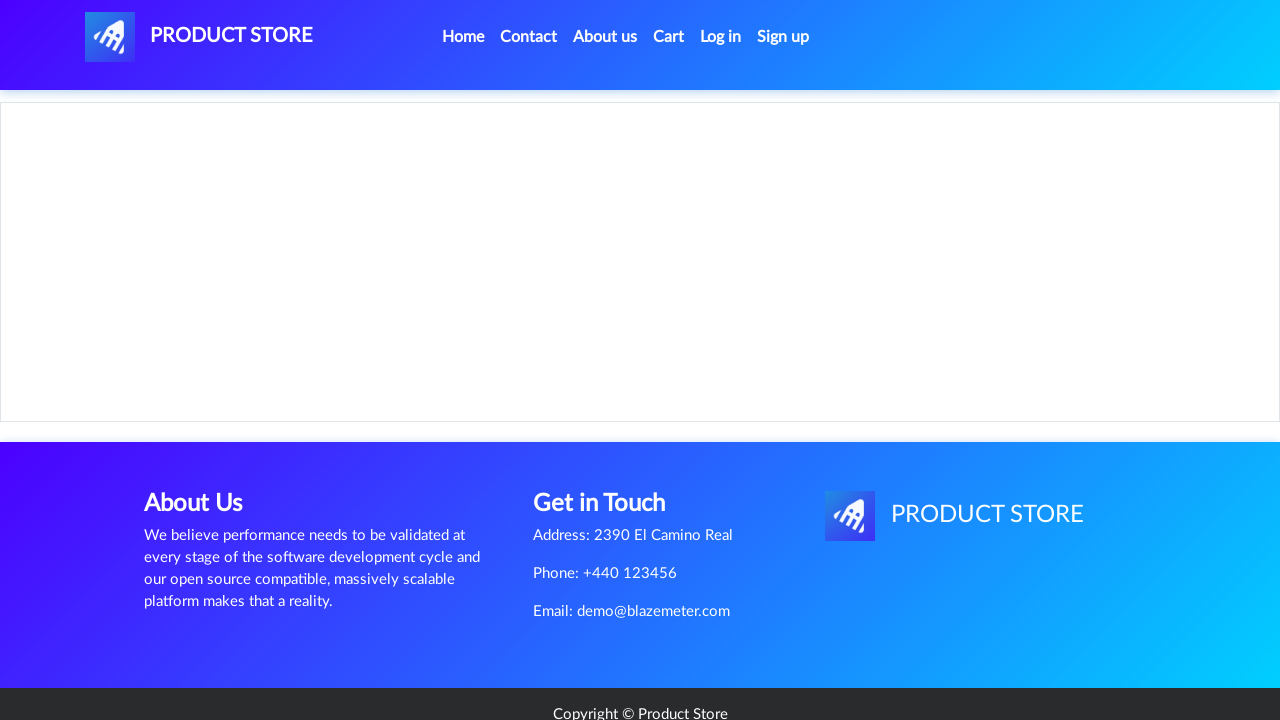

Waited for product '2017 Dell 15.6 Inch' details to load
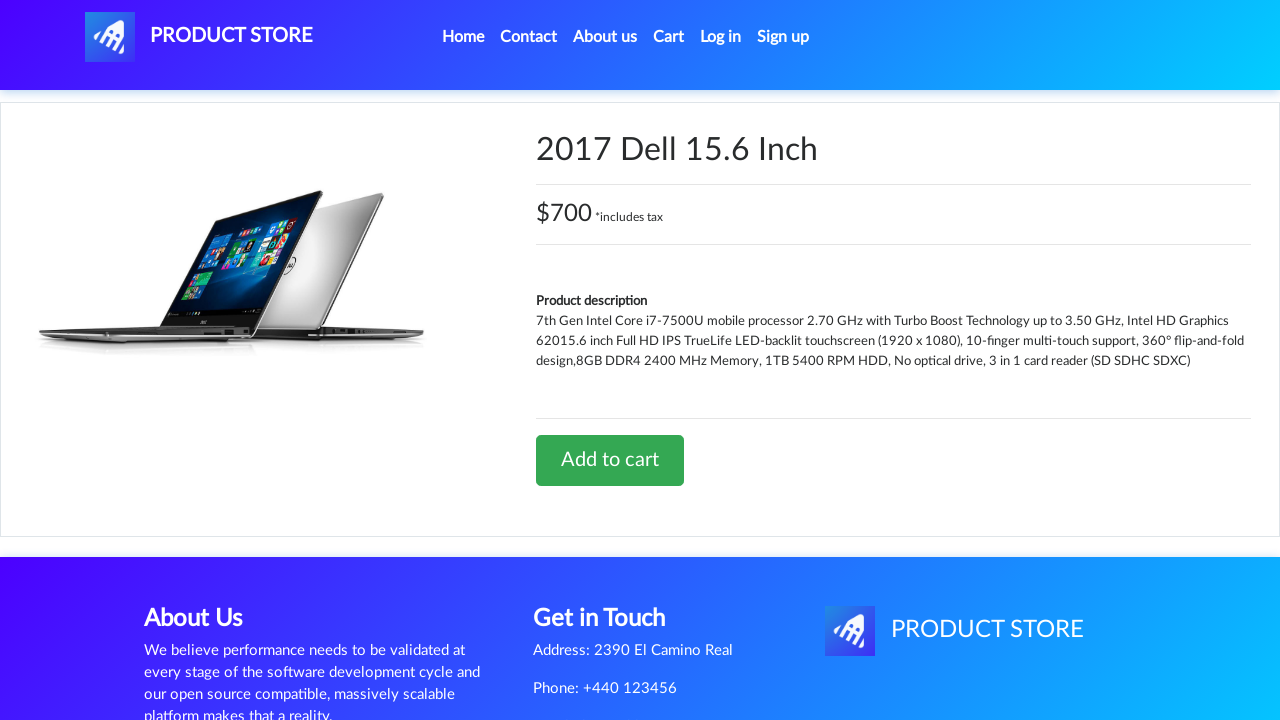

Clicked 'Add to cart' button for '2017 Dell 15.6 Inch' and accepted confirmation dialog at (610, 460) on xpath=//a[text()='Add to cart']
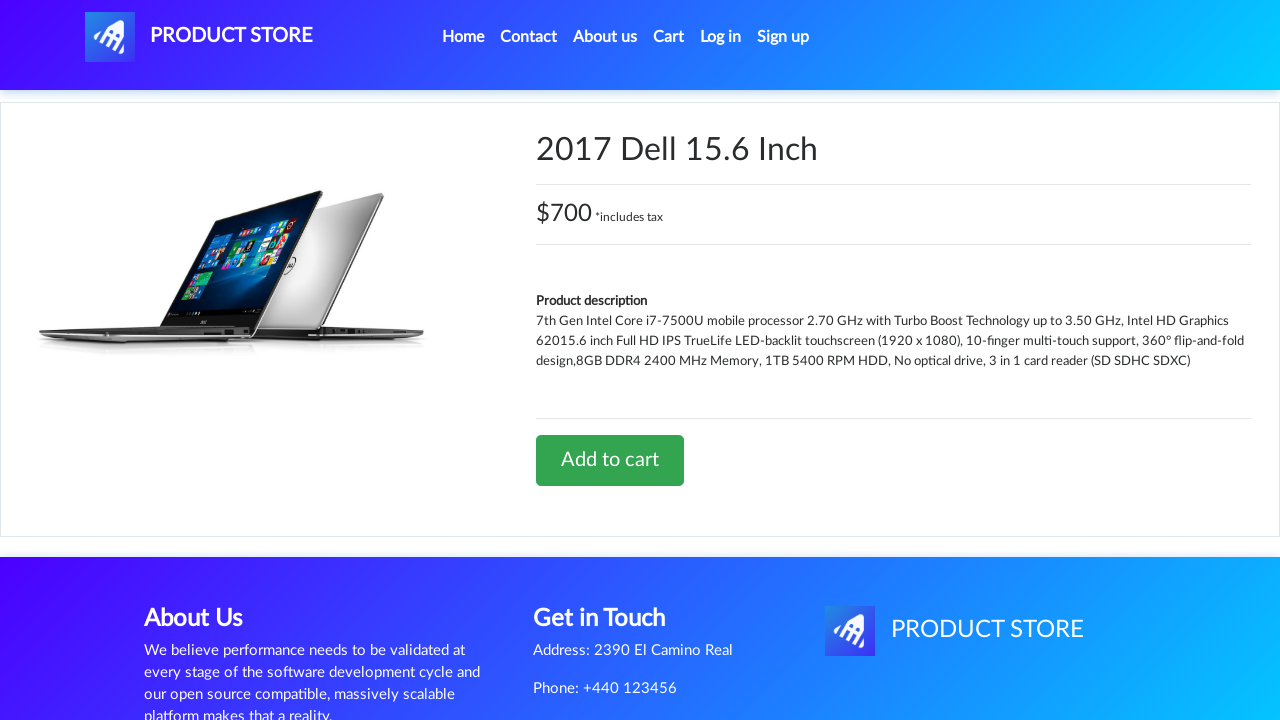

Product '2017 Dell 15.6 Inch' added to cart
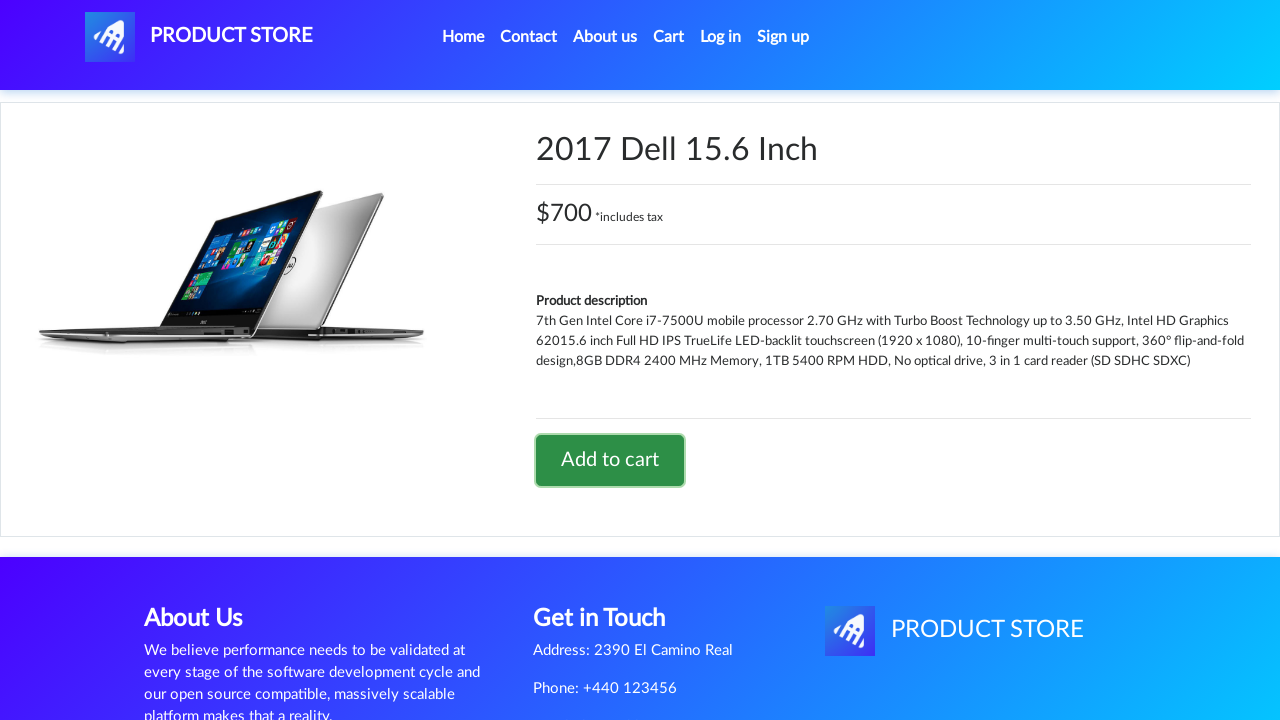

Clicked 'Home' link to return to main page at (463, 37) on internal:role=link[name="Home"i]
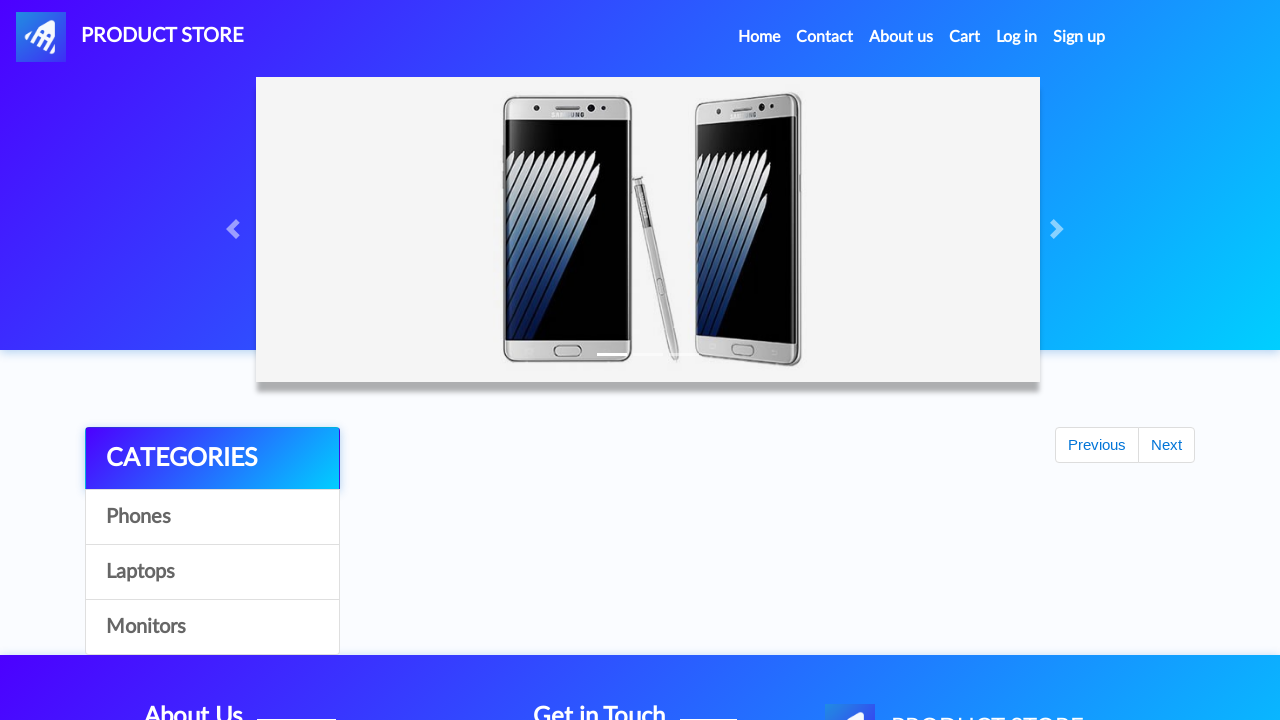

Waited for home page to load
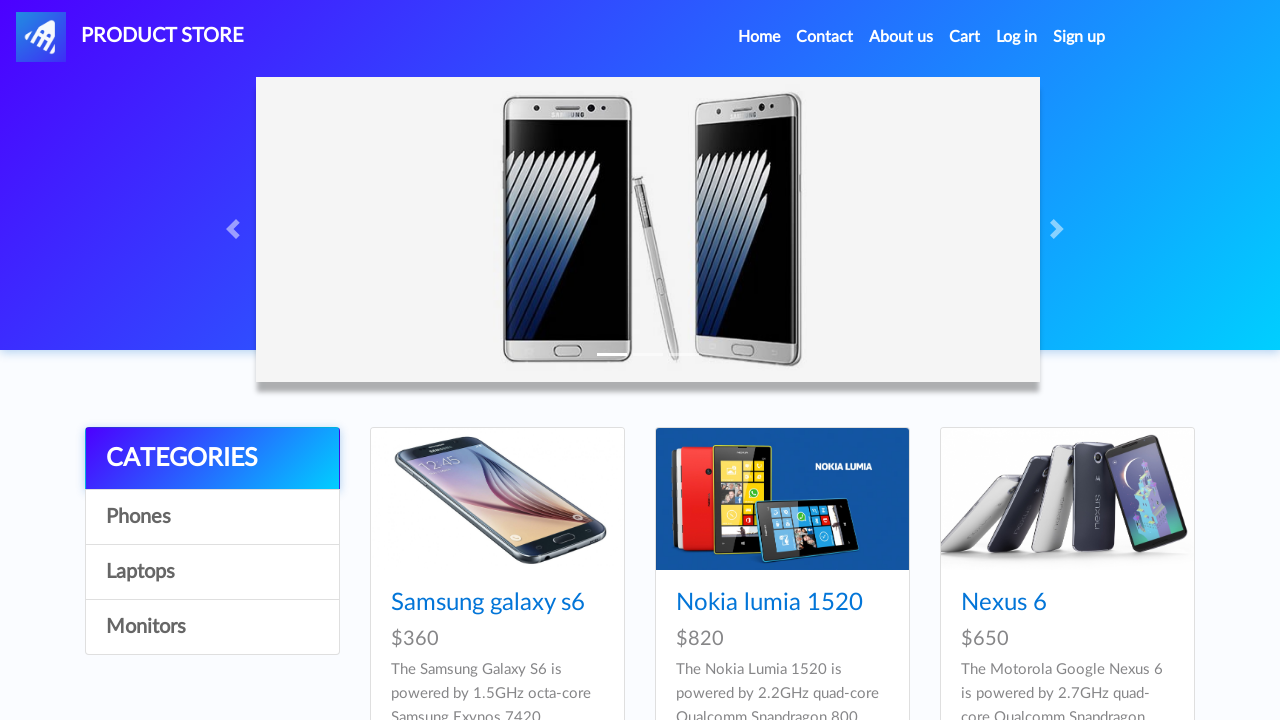

Clicked on Monitors category at (212, 627) on a.list-group-item >> internal:has-text="Monitors"i
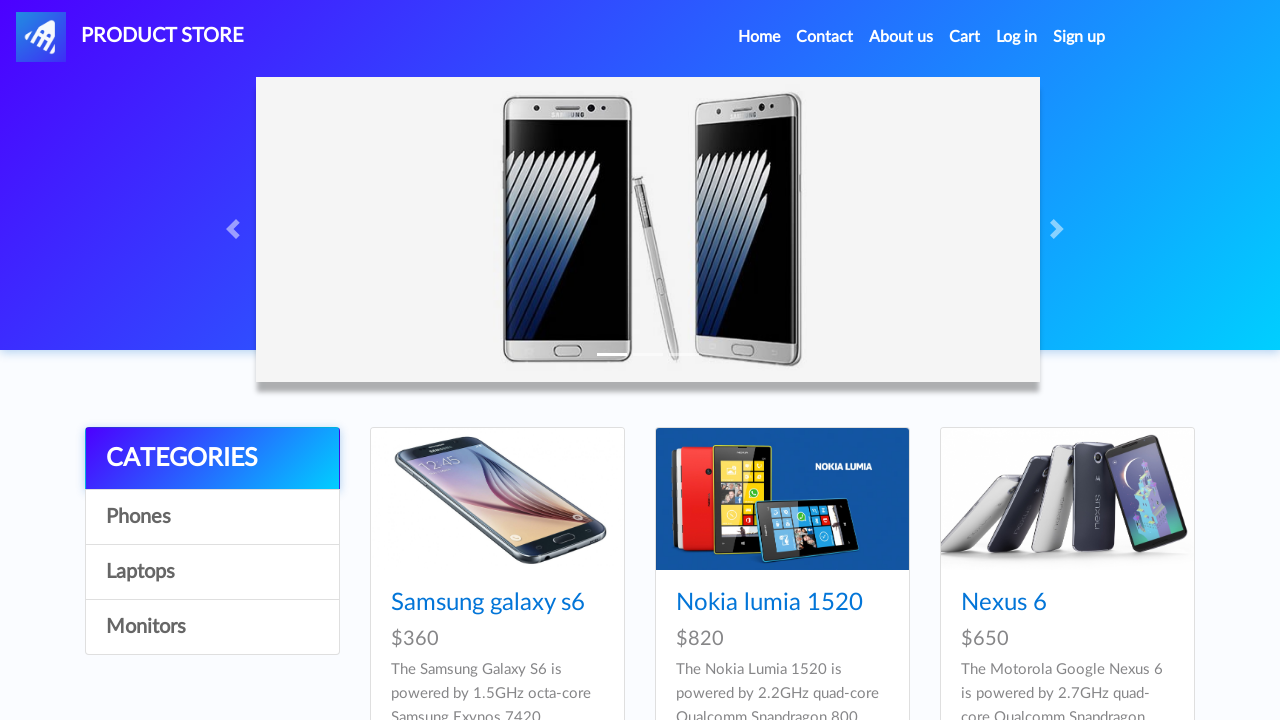

Waited for Monitors category to load
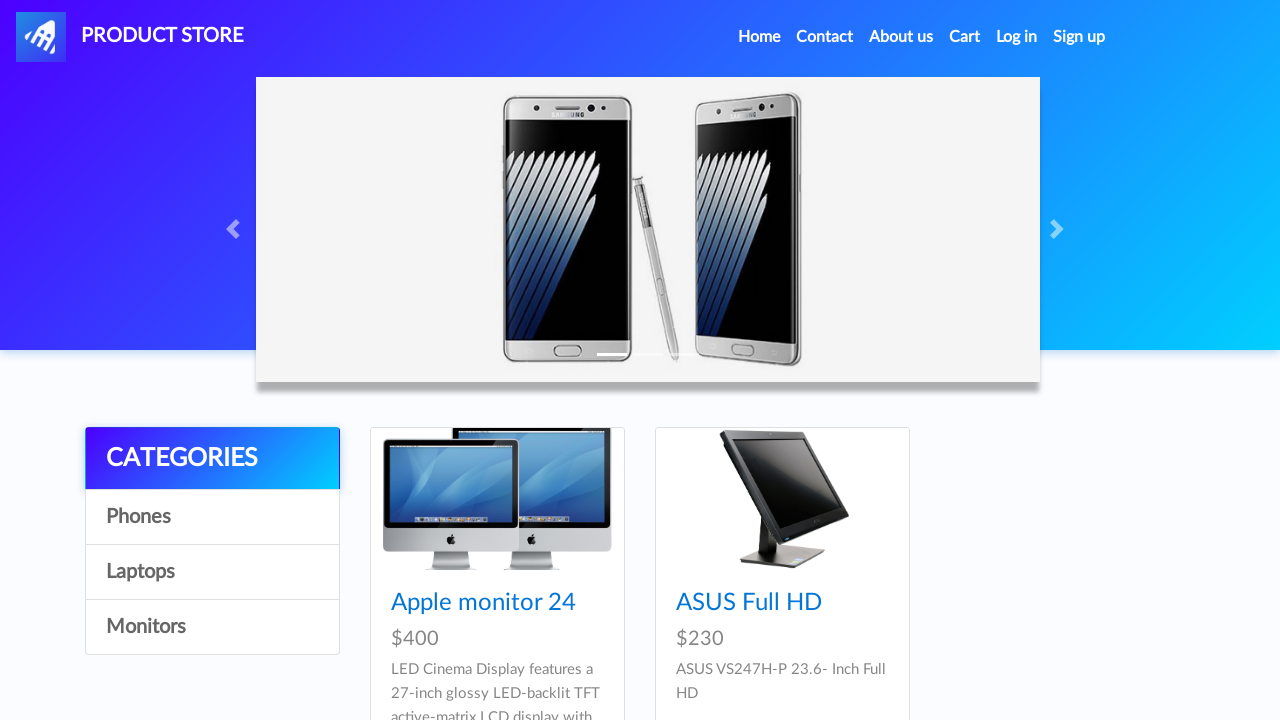

Clicked on product 'Apple monitor 24' at (484, 603) on a >> internal:has-text="Apple monitor 24"i
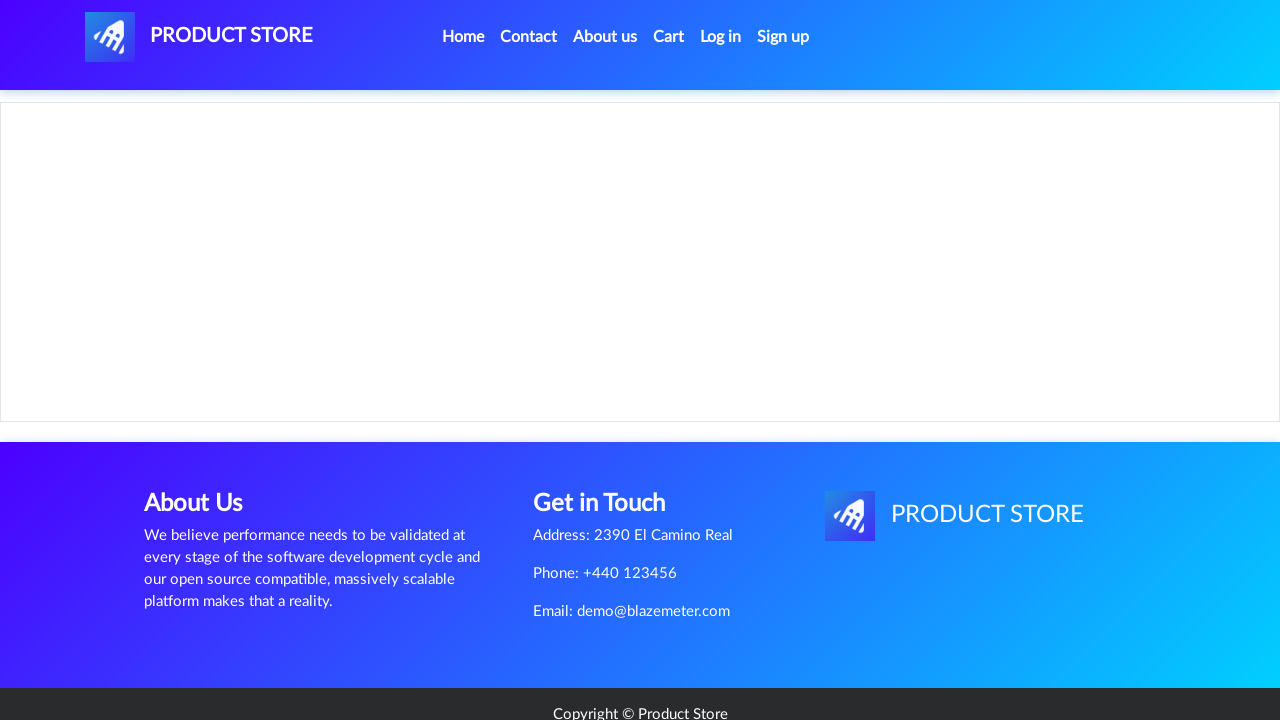

Waited for product 'Apple monitor 24' details to load
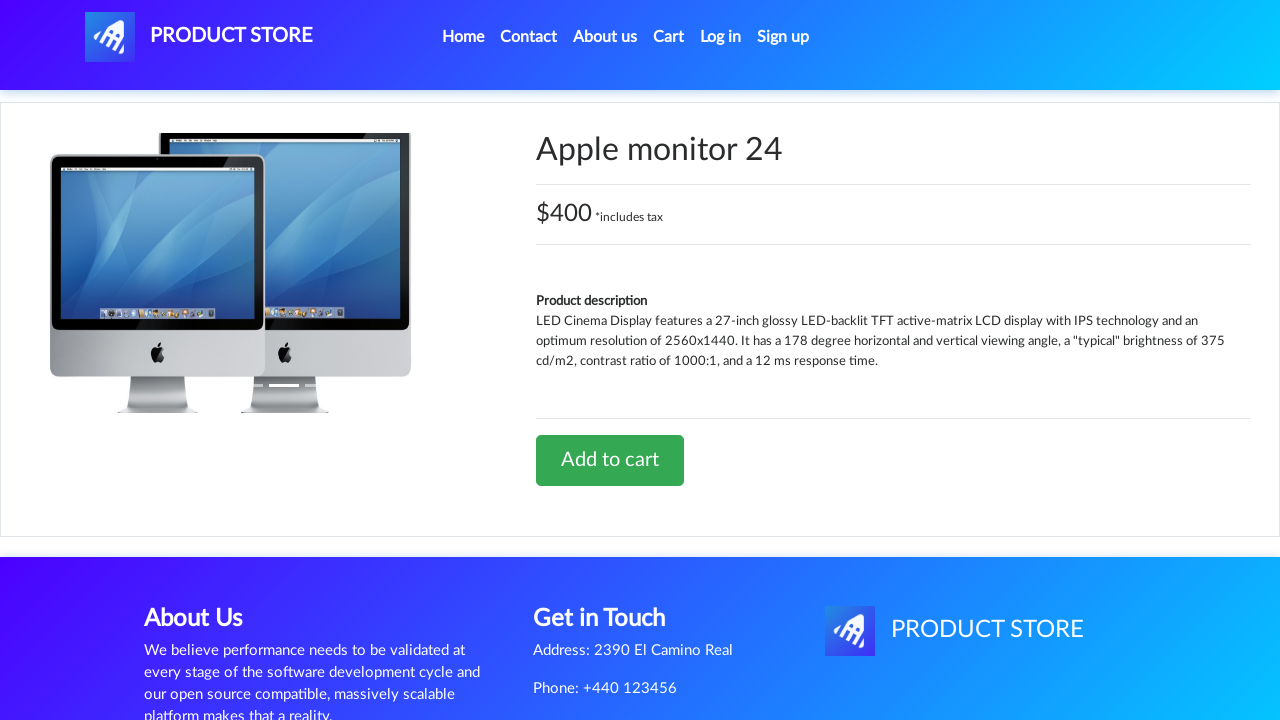

Clicked 'Add to cart' button for 'Apple monitor 24' and accepted confirmation dialog at (610, 460) on xpath=//a[text()='Add to cart']
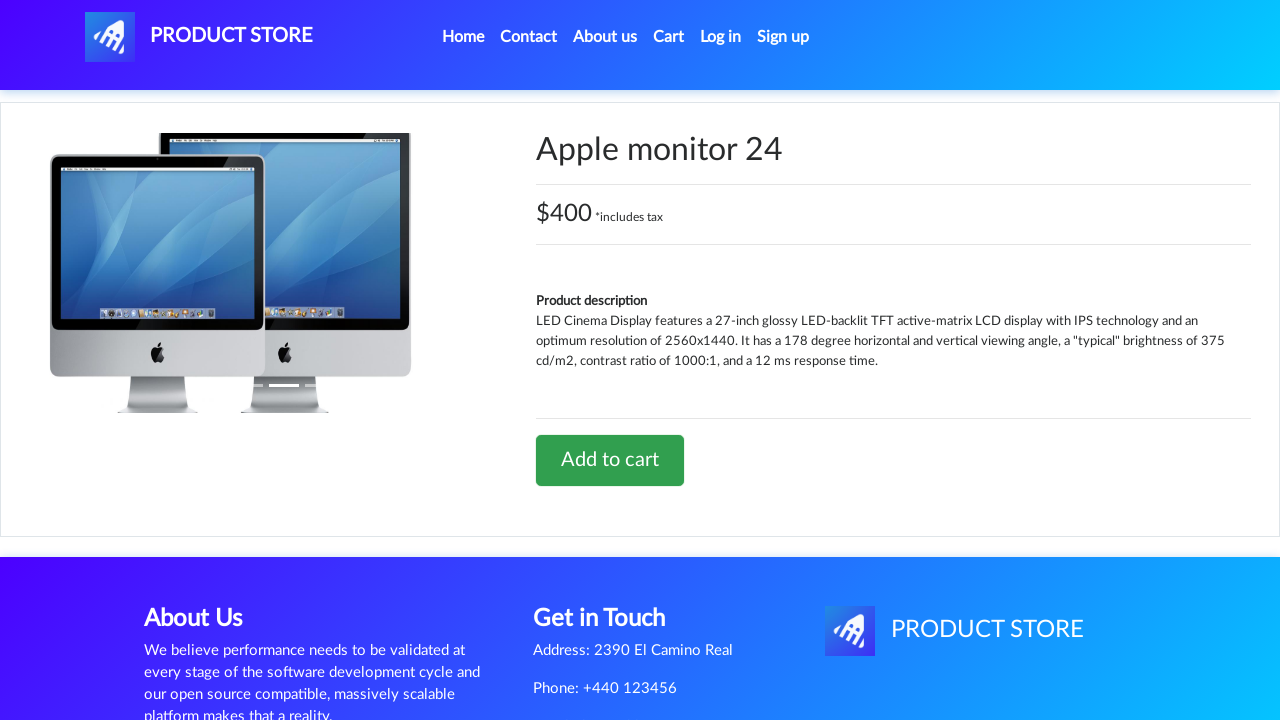

Product 'Apple monitor 24' added to cart
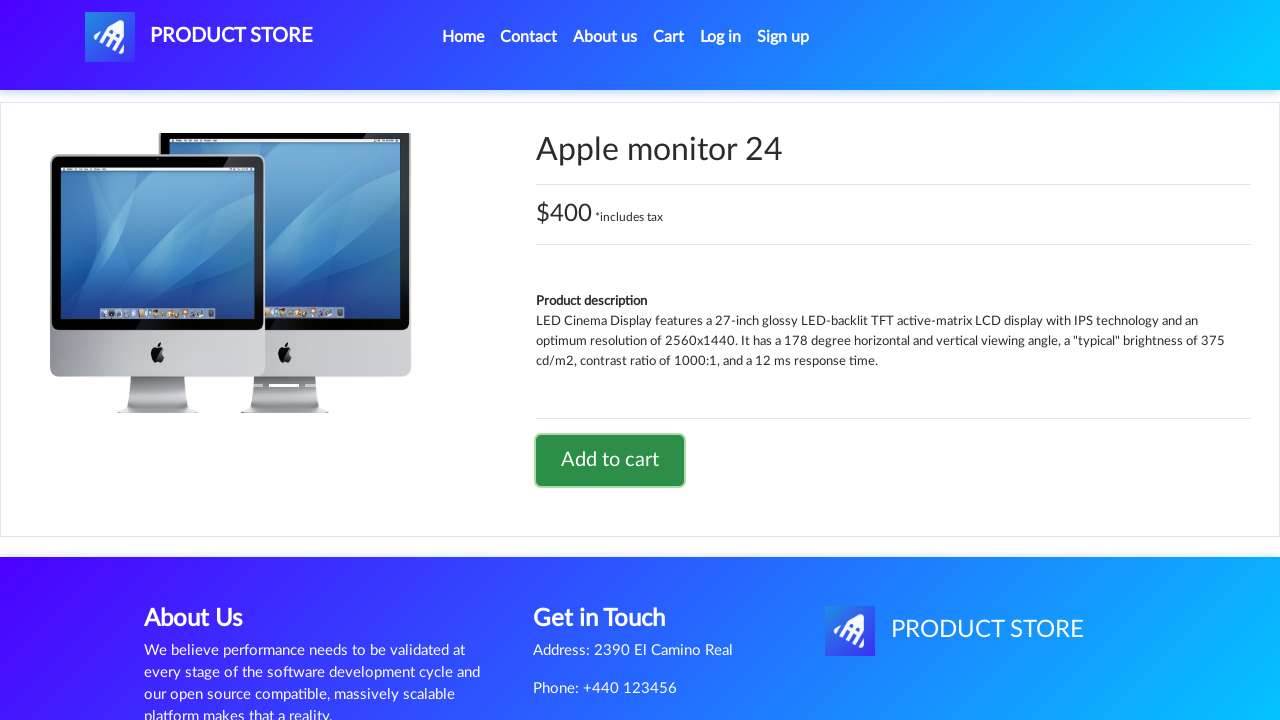

Clicked 'Home' link to return to main page at (463, 37) on internal:role=link[name="Home"i]
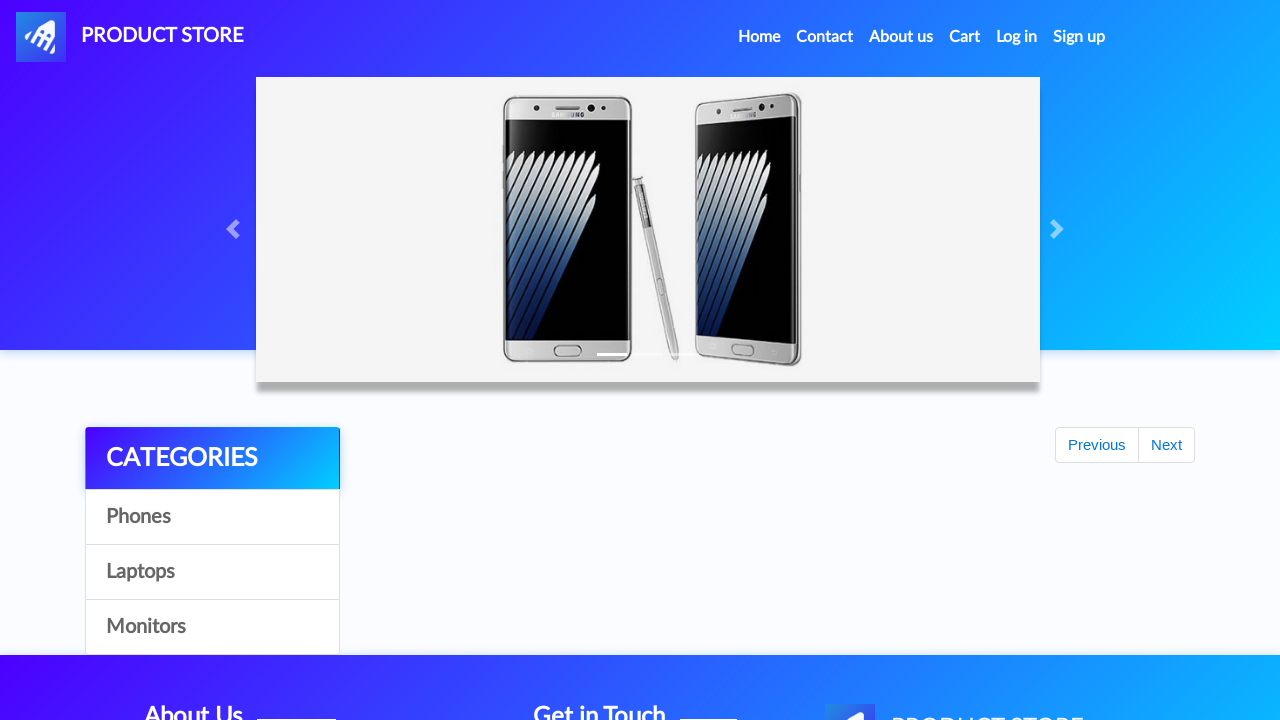

Waited for home page to load
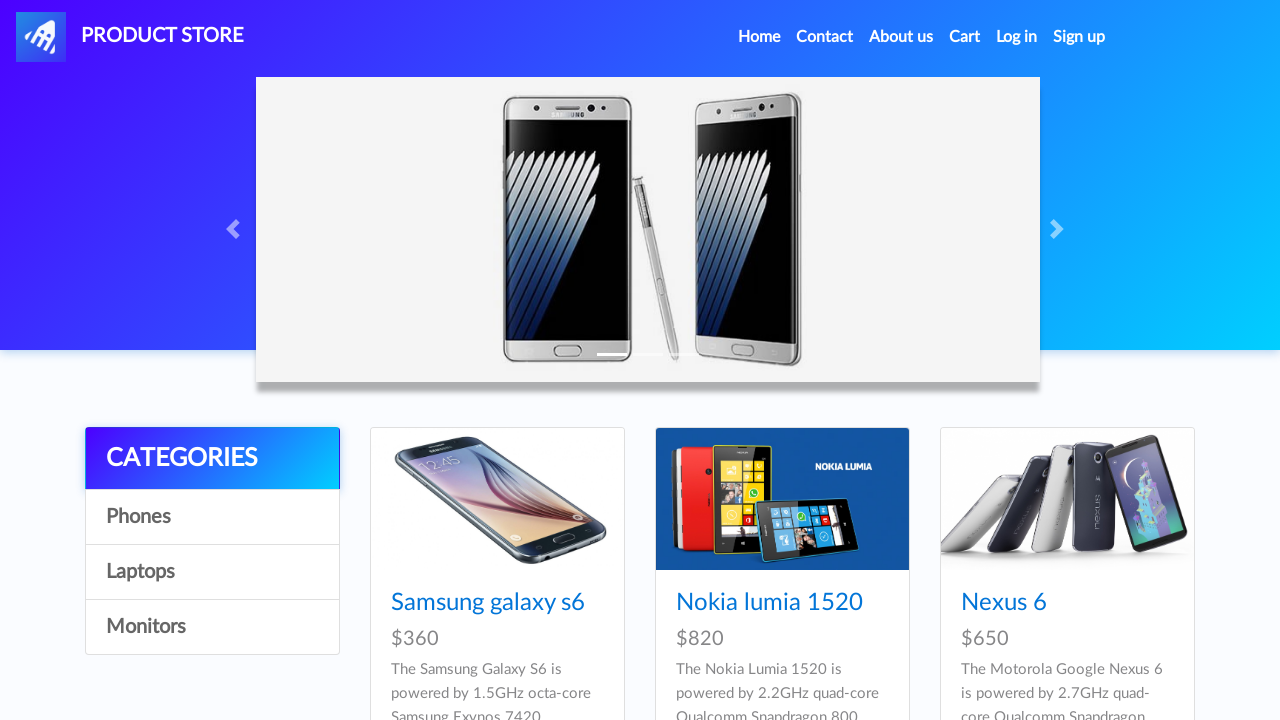

Clicked on Monitors category at (212, 627) on a.list-group-item >> internal:has-text="Monitors"i
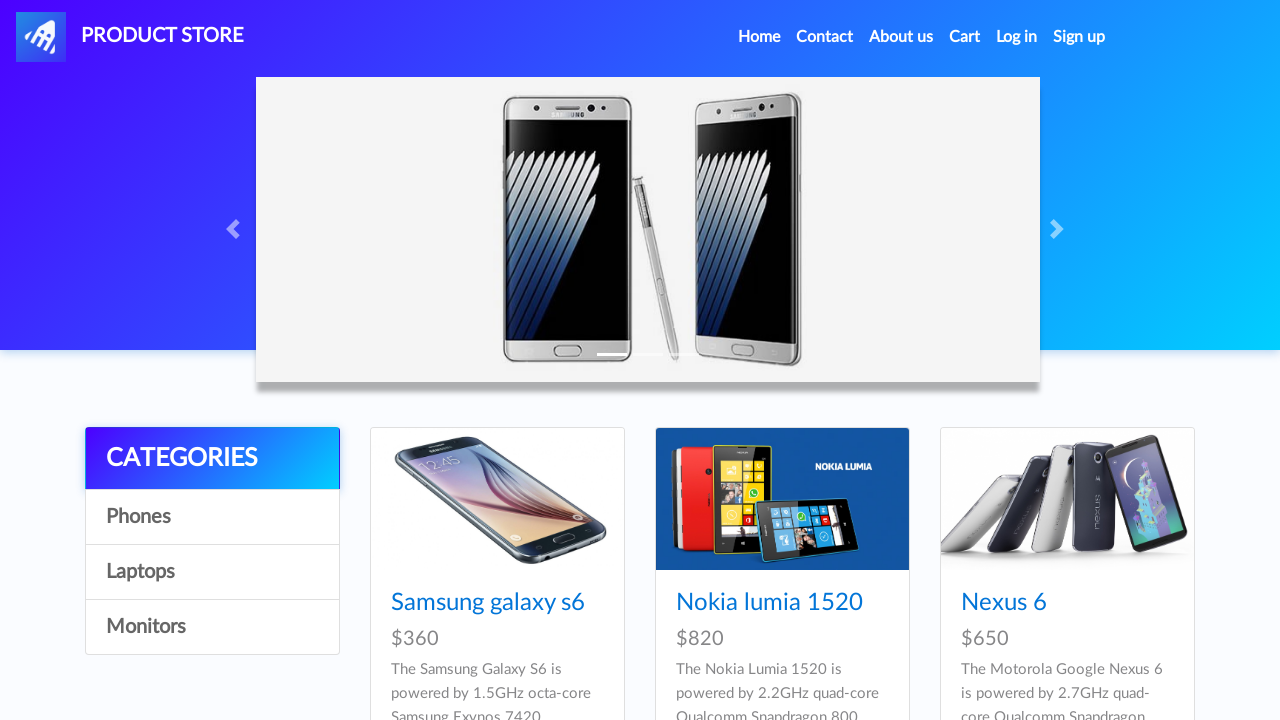

Waited for Monitors category to load
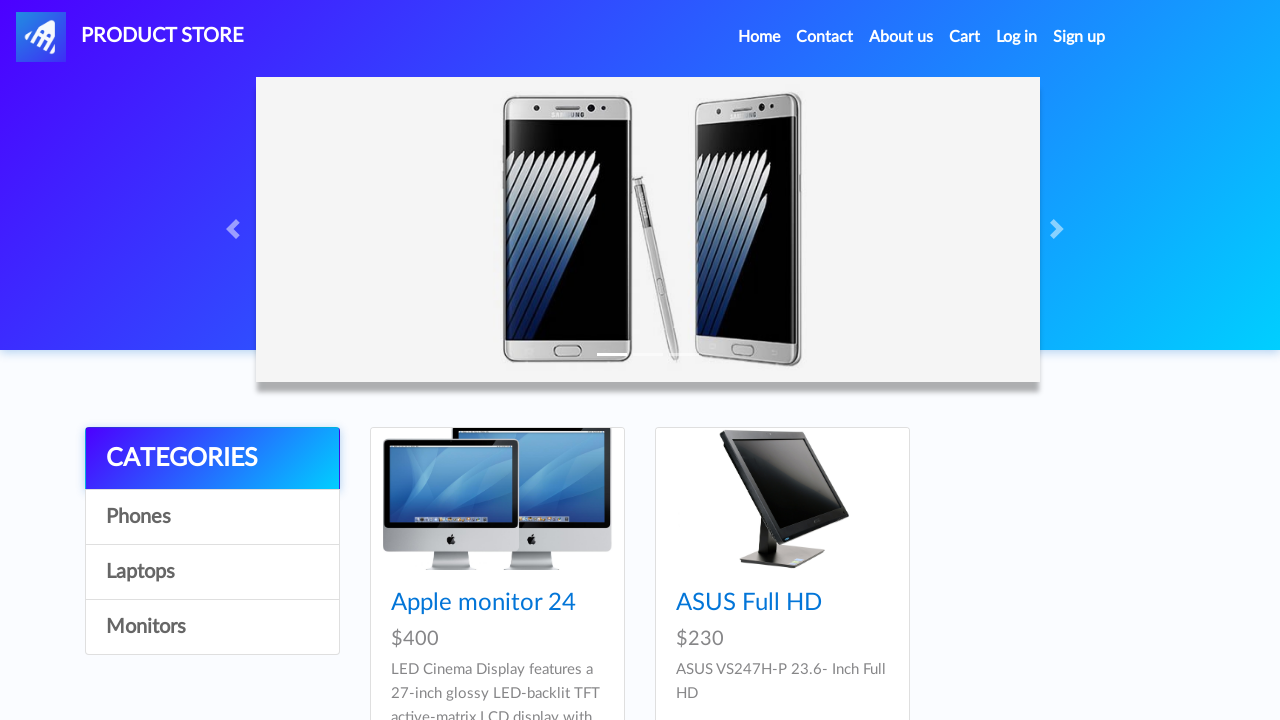

Clicked on product 'ASUS Full HD' at (749, 603) on a >> internal:has-text="ASUS Full HD"i
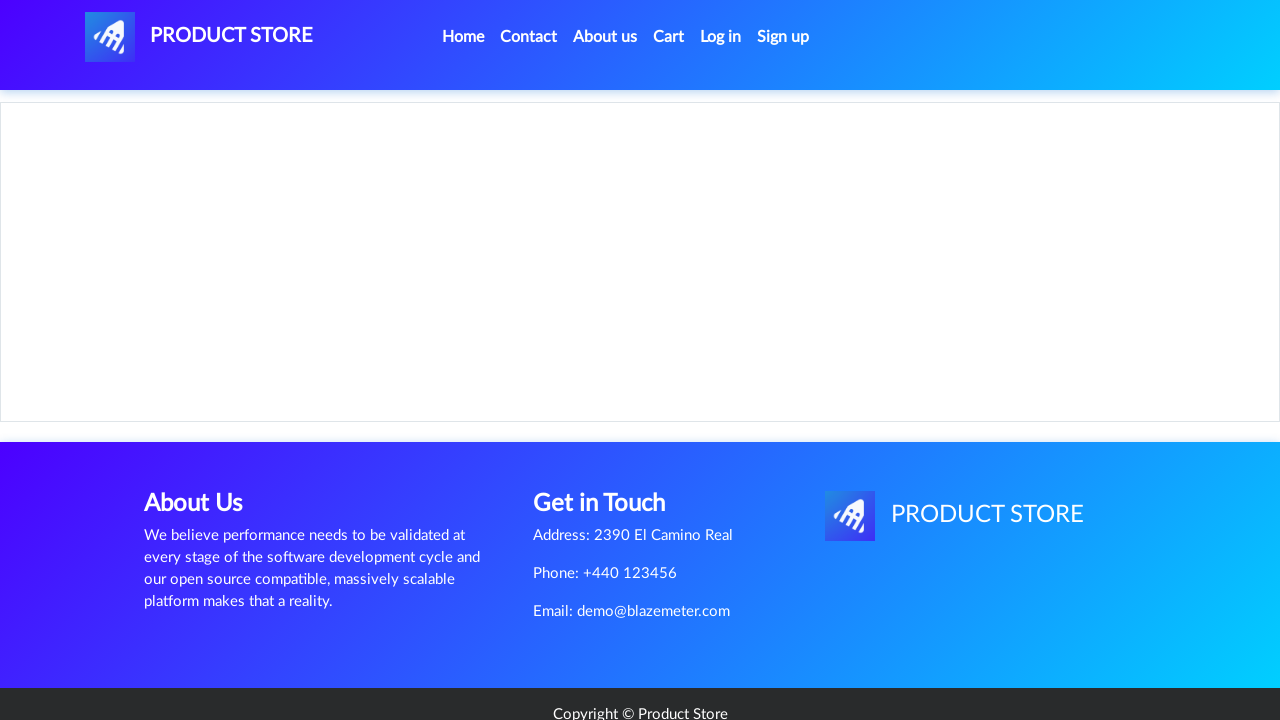

Waited for product 'ASUS Full HD' details to load
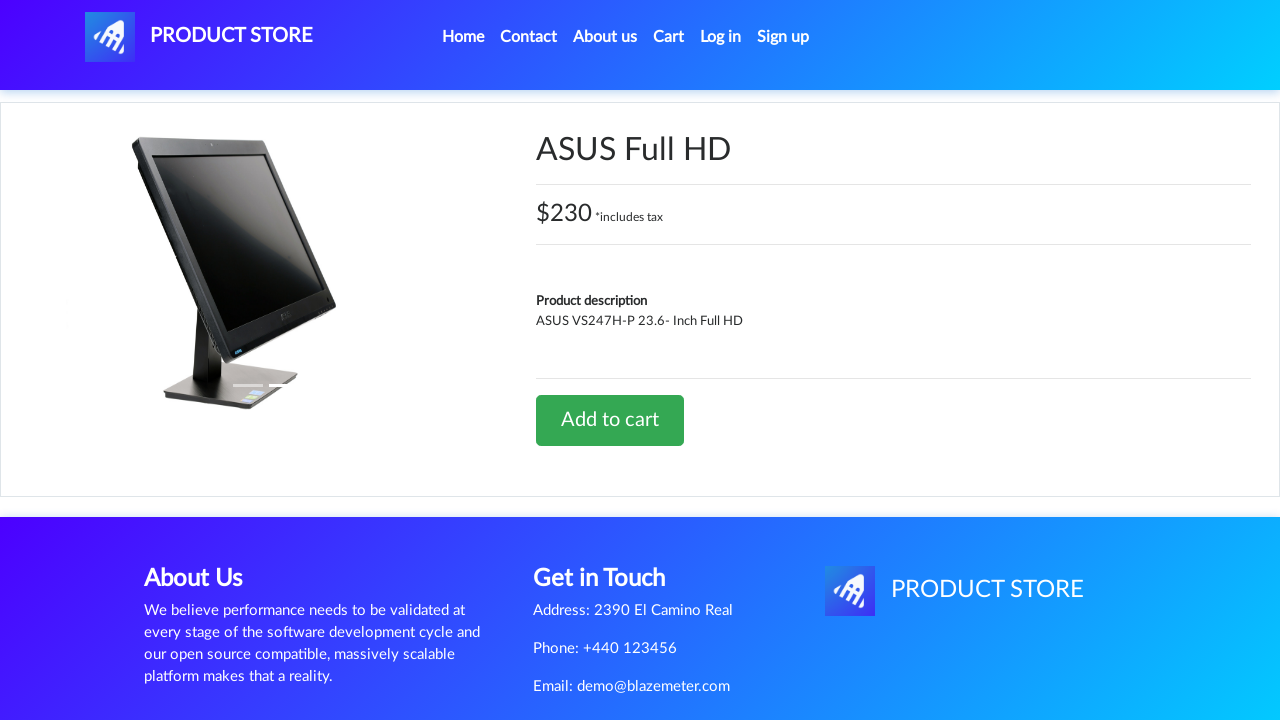

Clicked 'Add to cart' button for 'ASUS Full HD' and accepted confirmation dialog at (610, 420) on xpath=//a[text()='Add to cart']
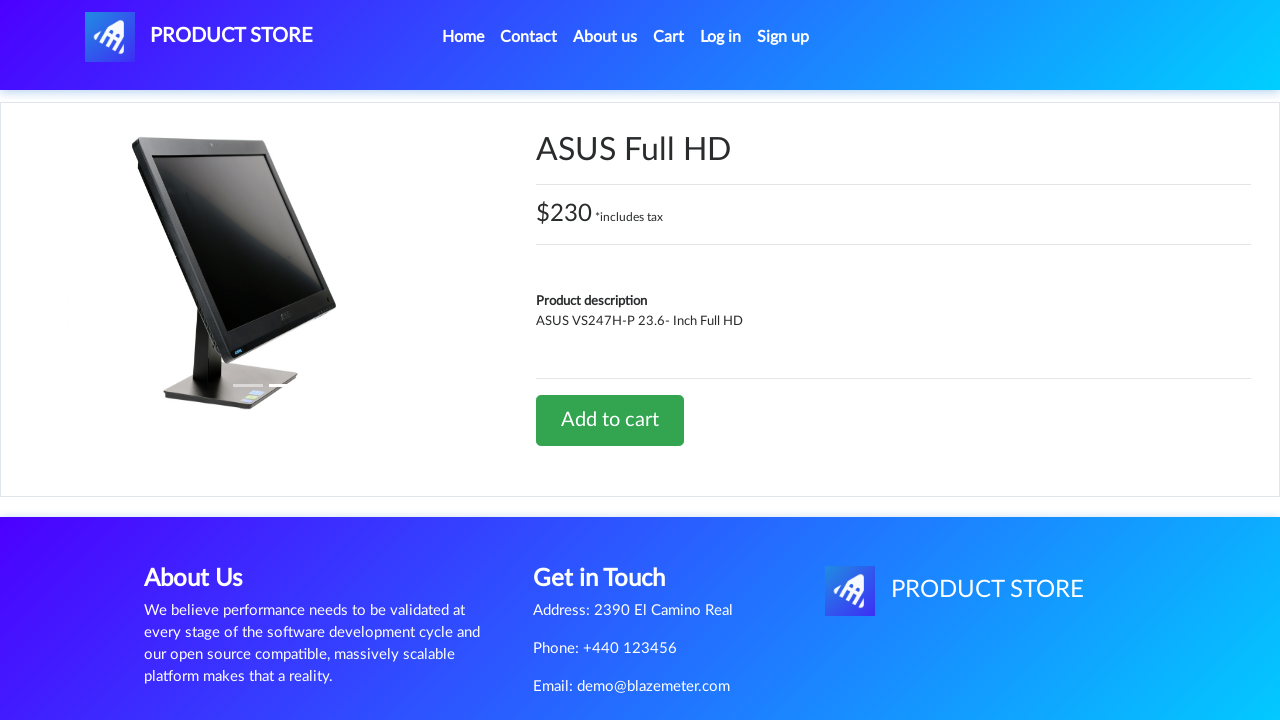

Product 'ASUS Full HD' added to cart
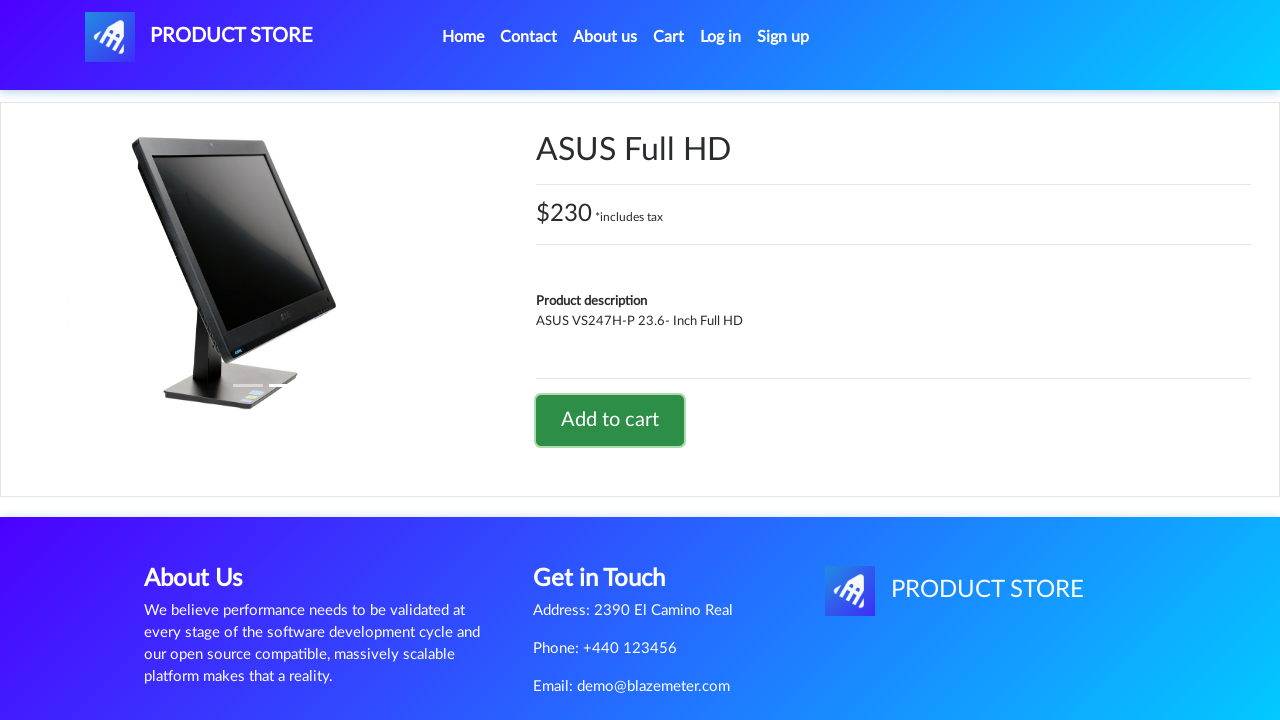

Clicked 'Home' link to return to main page at (463, 37) on internal:role=link[name="Home"i]
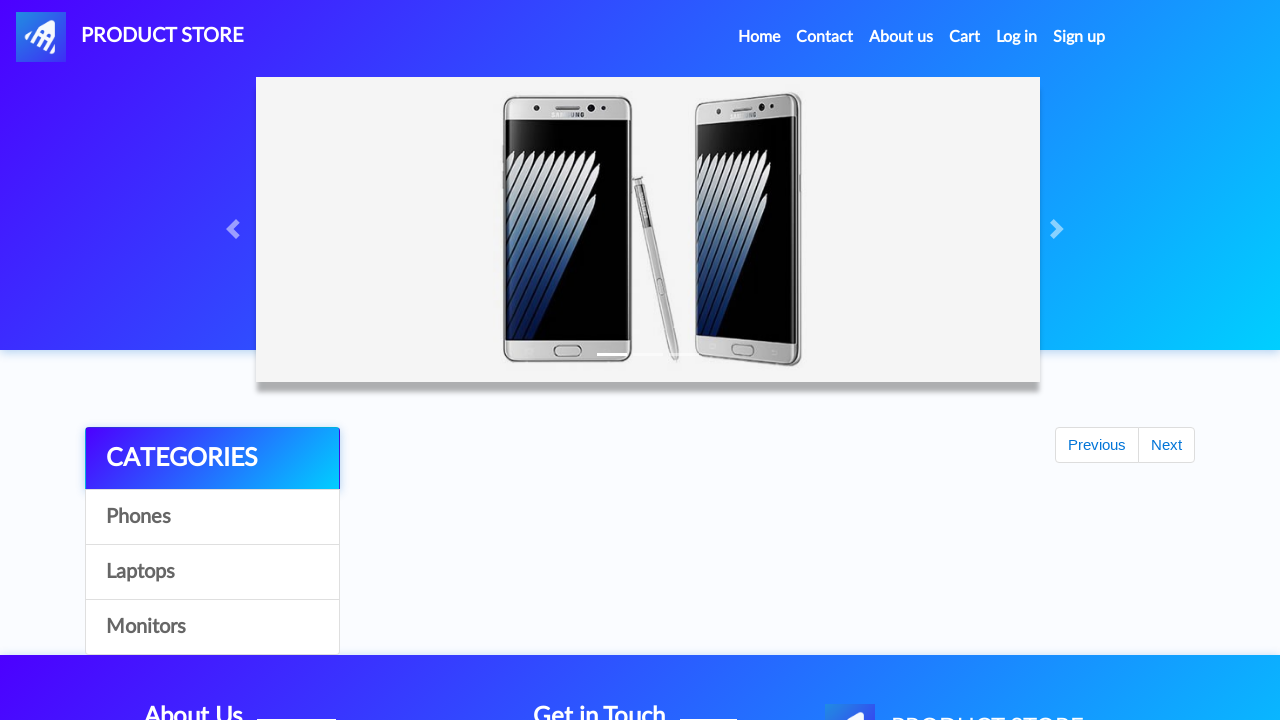

Waited for home page to load
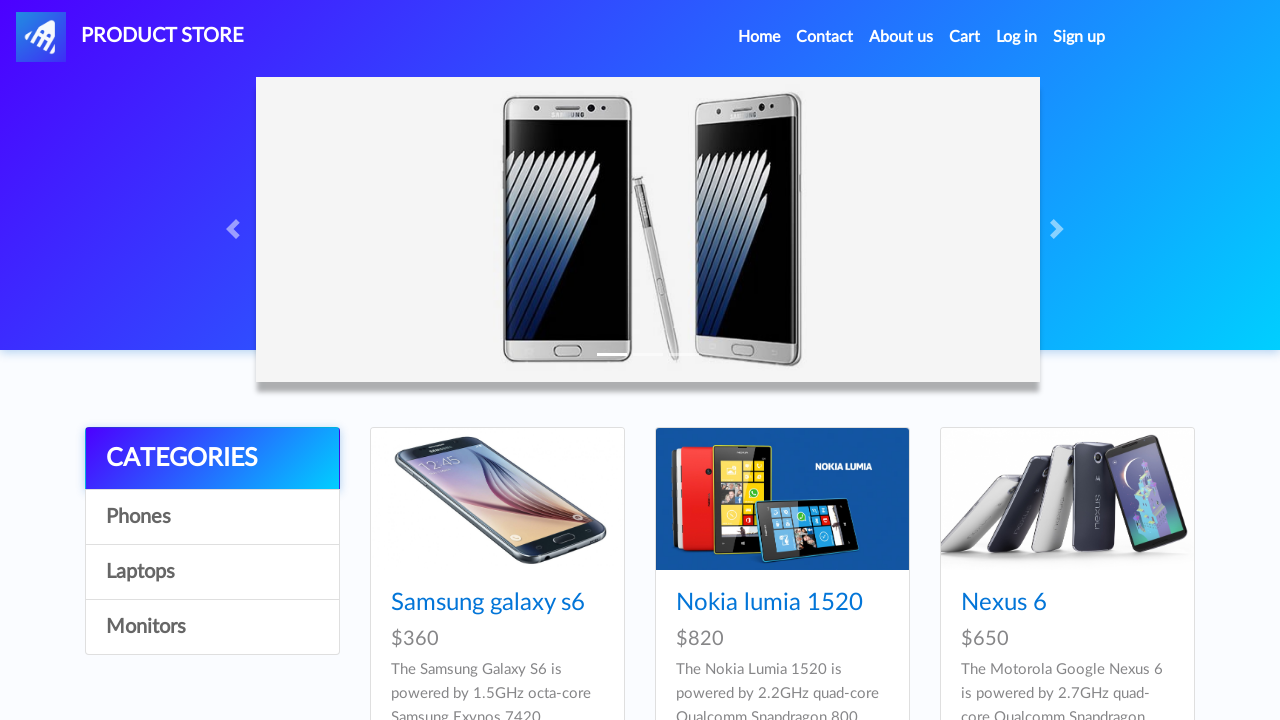

Clicked 'Cart' link to navigate to shopping cart at (965, 37) on internal:role=link[name="Cart"i]
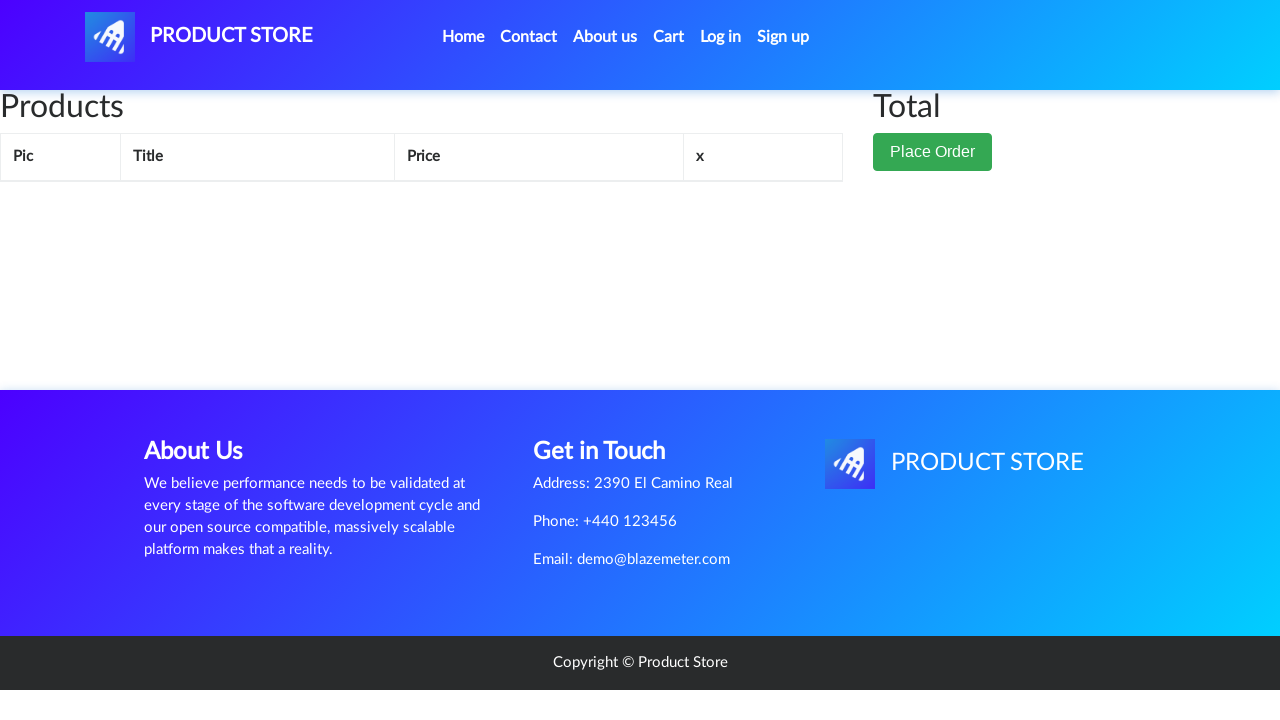

Waited for cart page to fully load
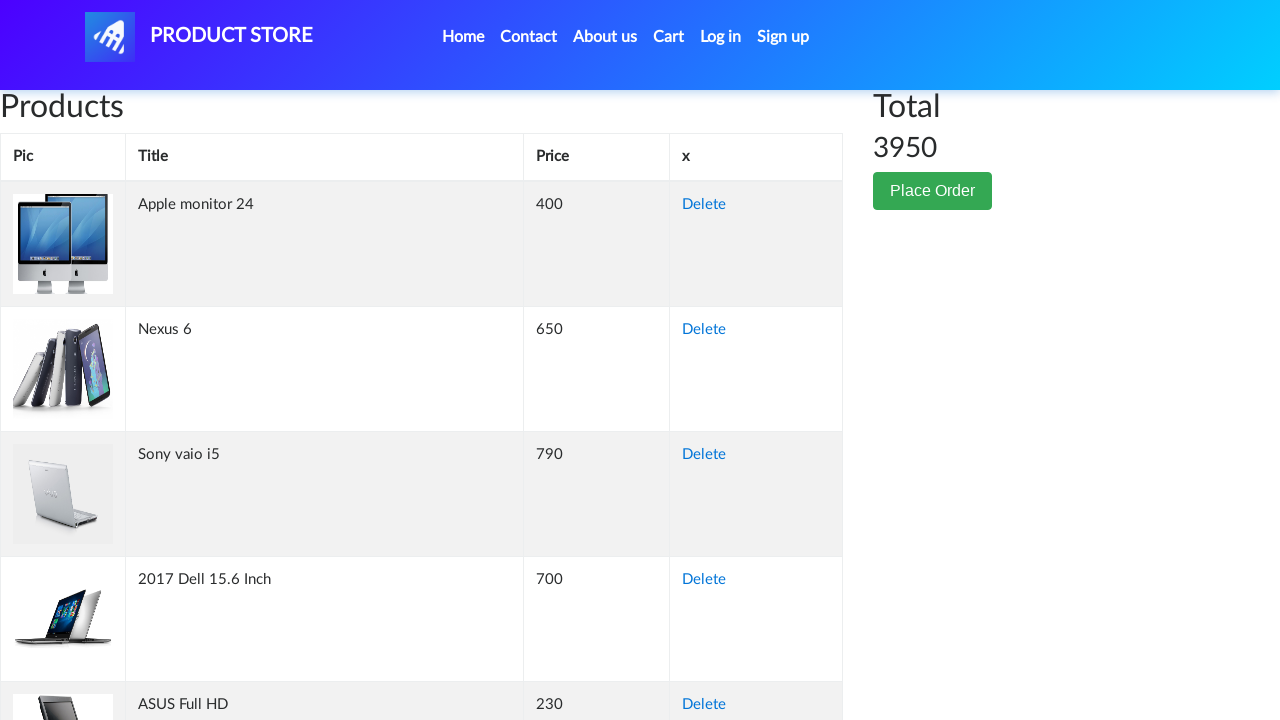

Retrieved all cart item rows to find 'Sony vaio i5'
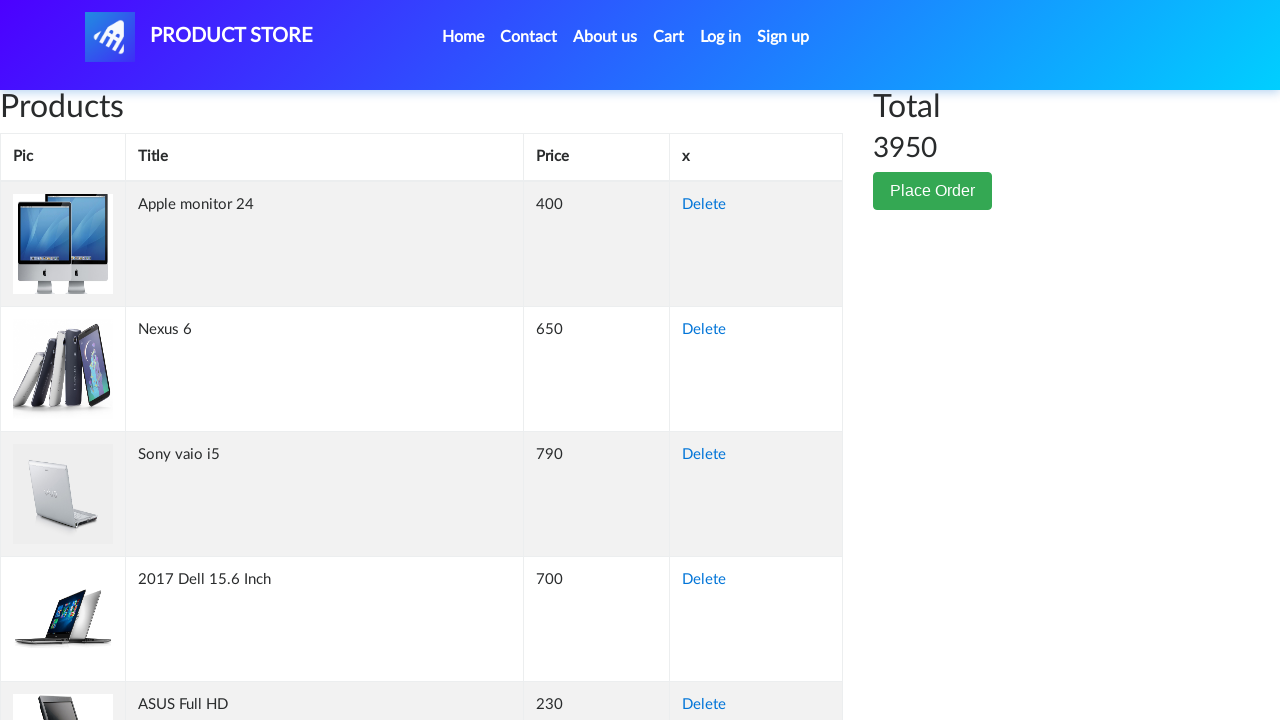

Clicked 'Delete' button for 'Sony vaio i5'
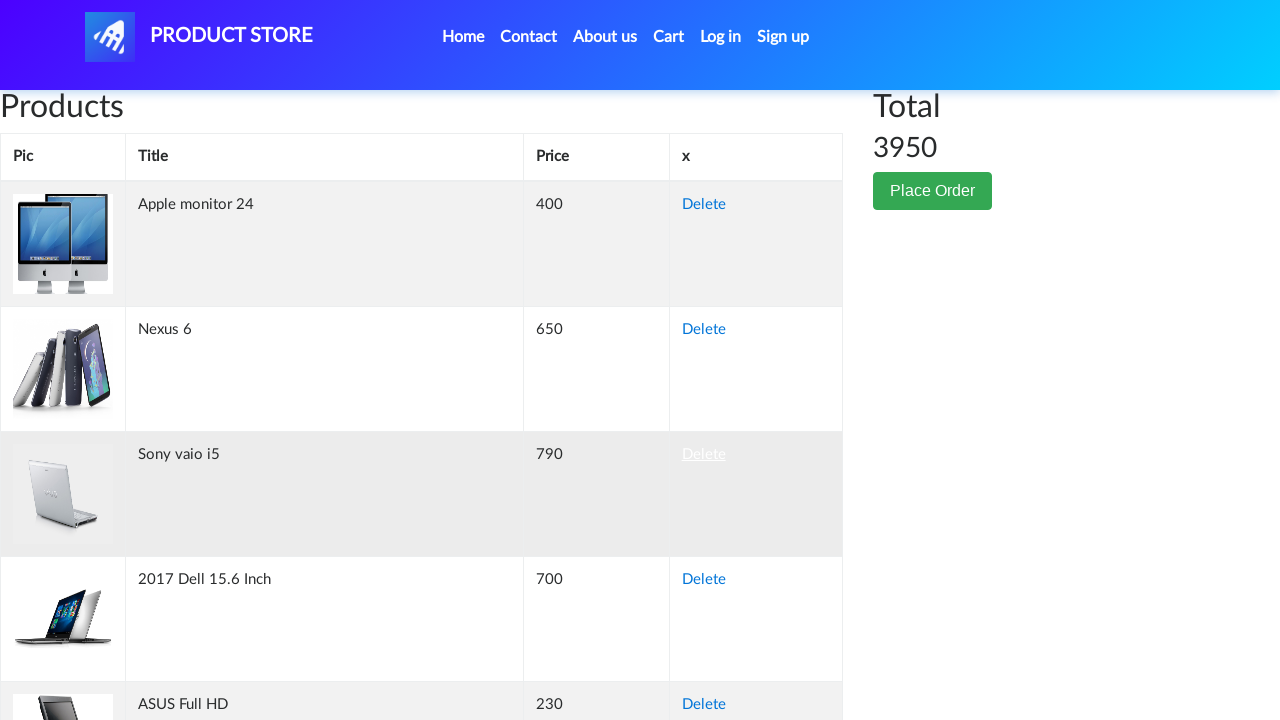

Waited for 'Sony vaio i5' to be deleted from cart
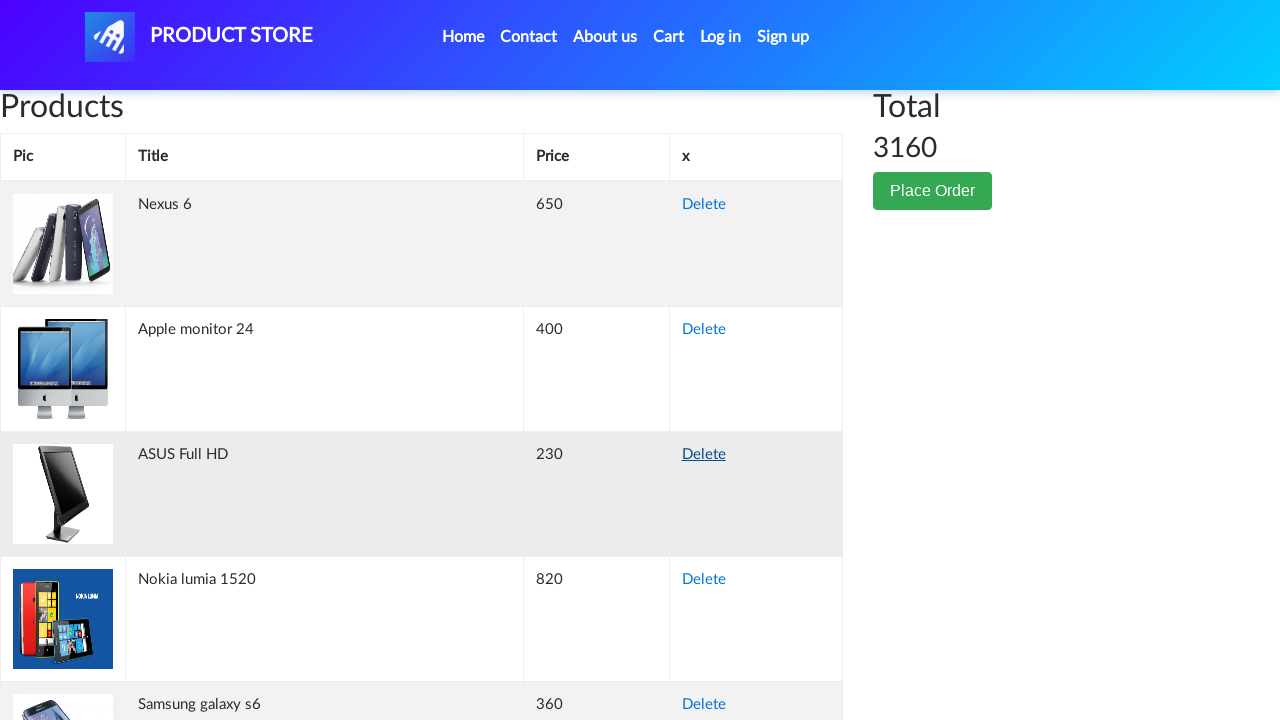

Verified that 'Sony vaio i5' is no longer visible in the cart
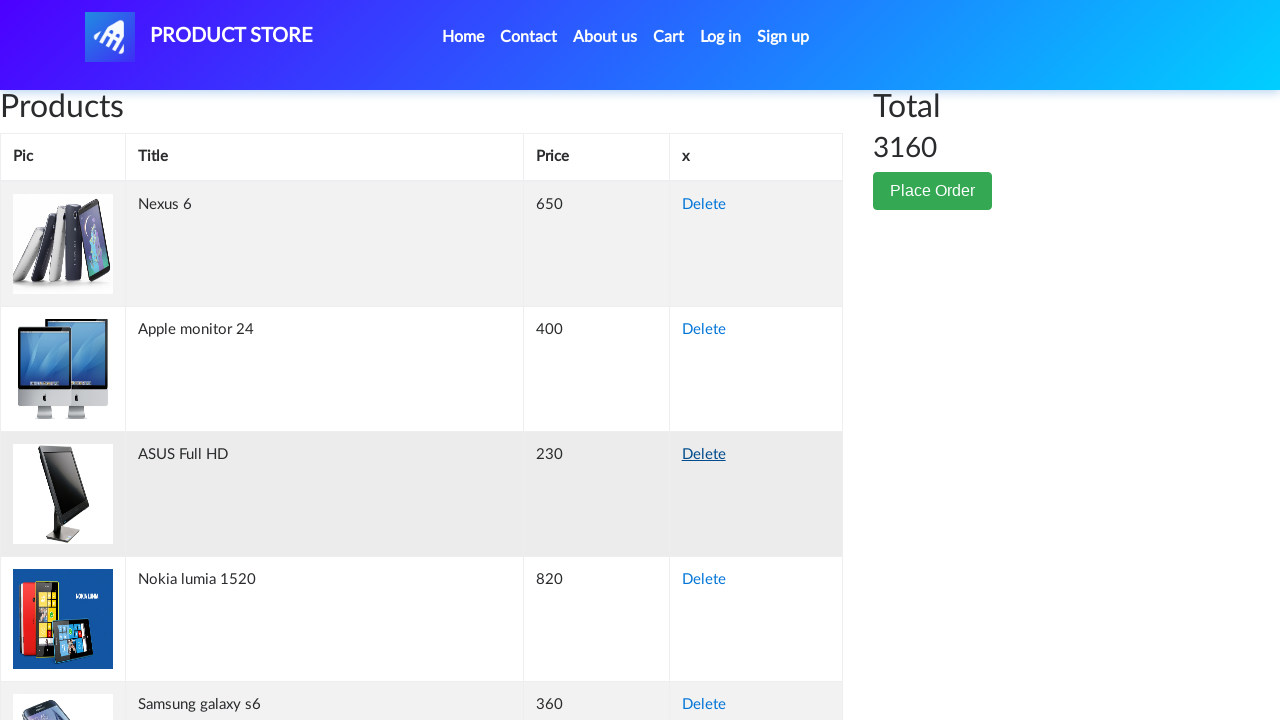

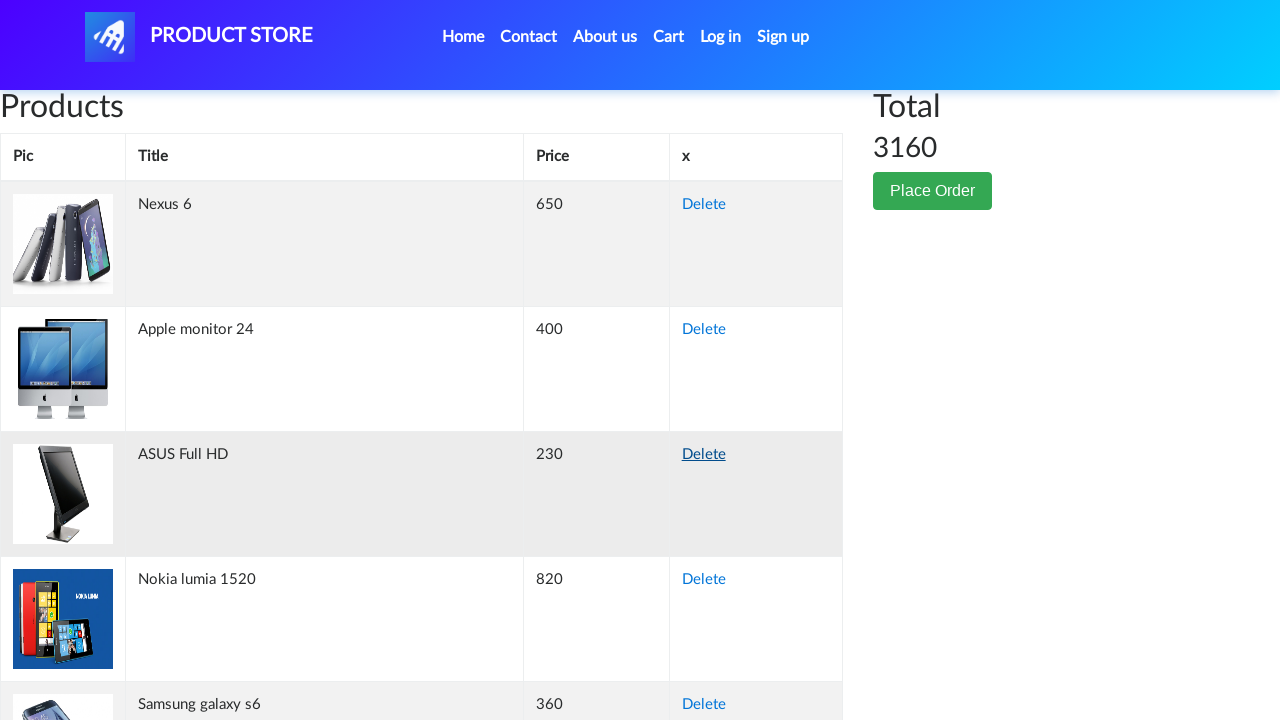